Navigates to a theme page and interacts with accordion items to expand and view sub-themes

Starting URL: https://shikiho.toyokeizai.net/theme

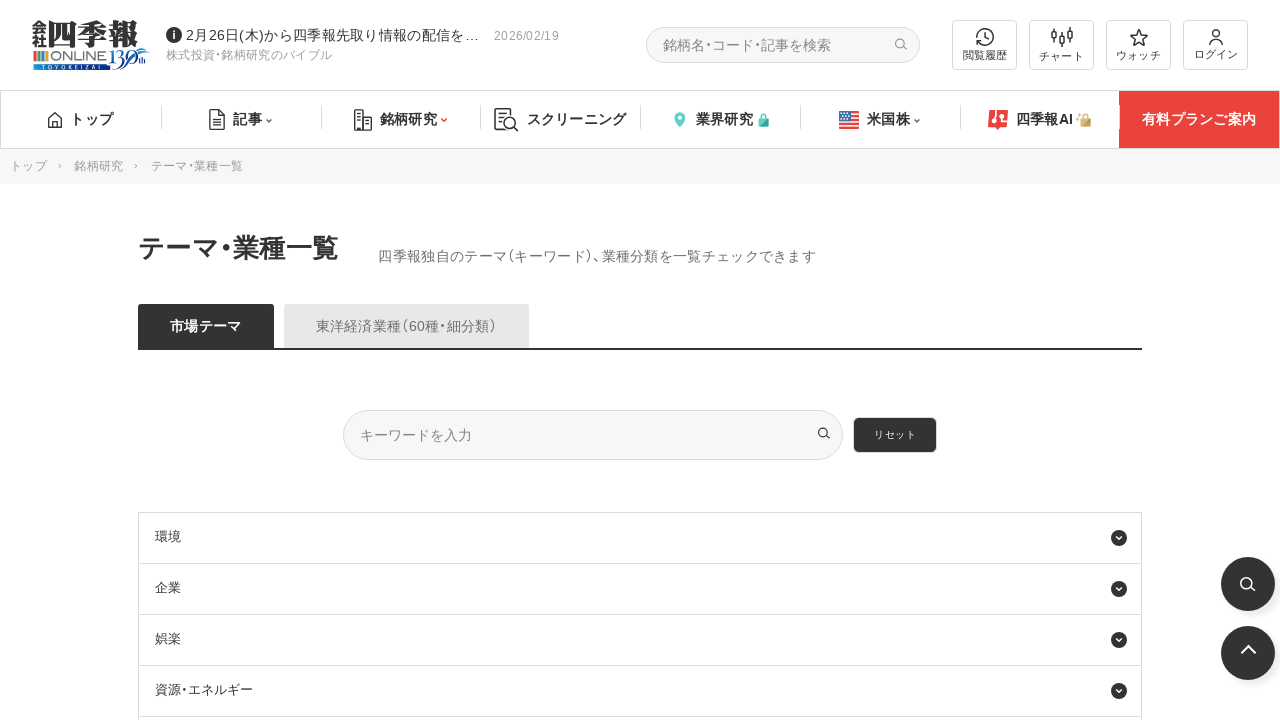

Waited for theme items to load
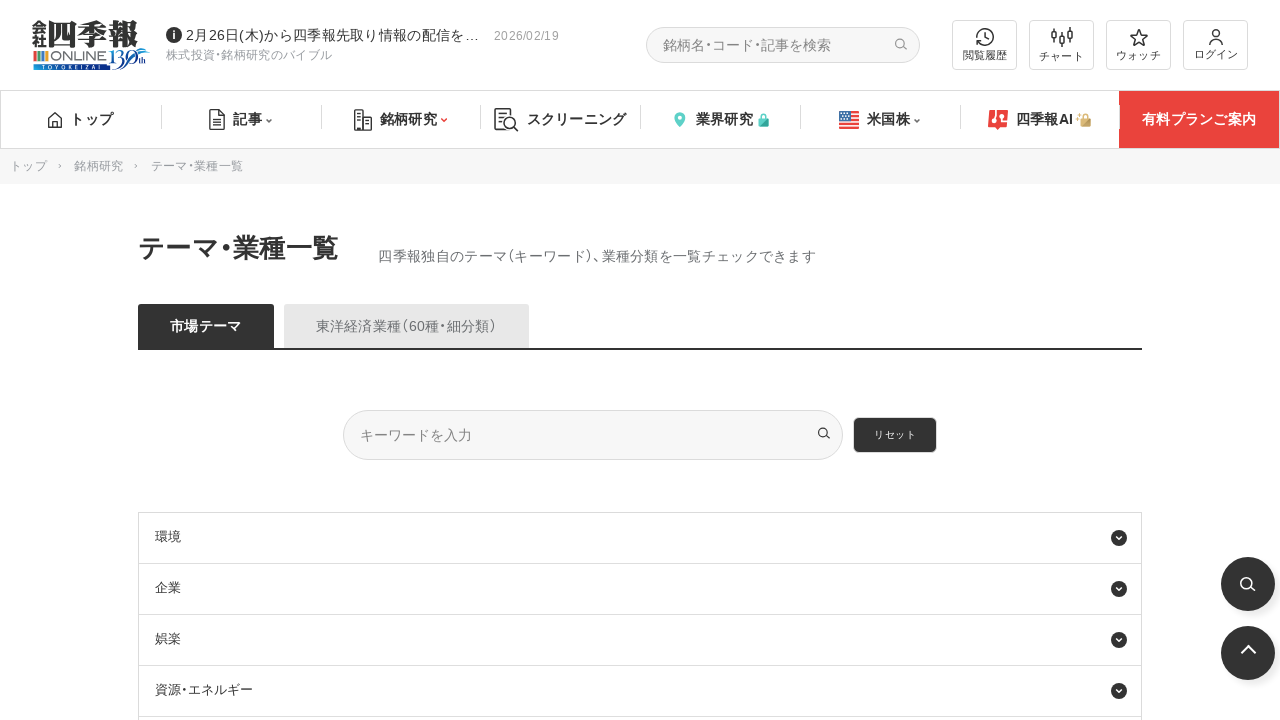

Retrieved all theme elements (found 26 themes)
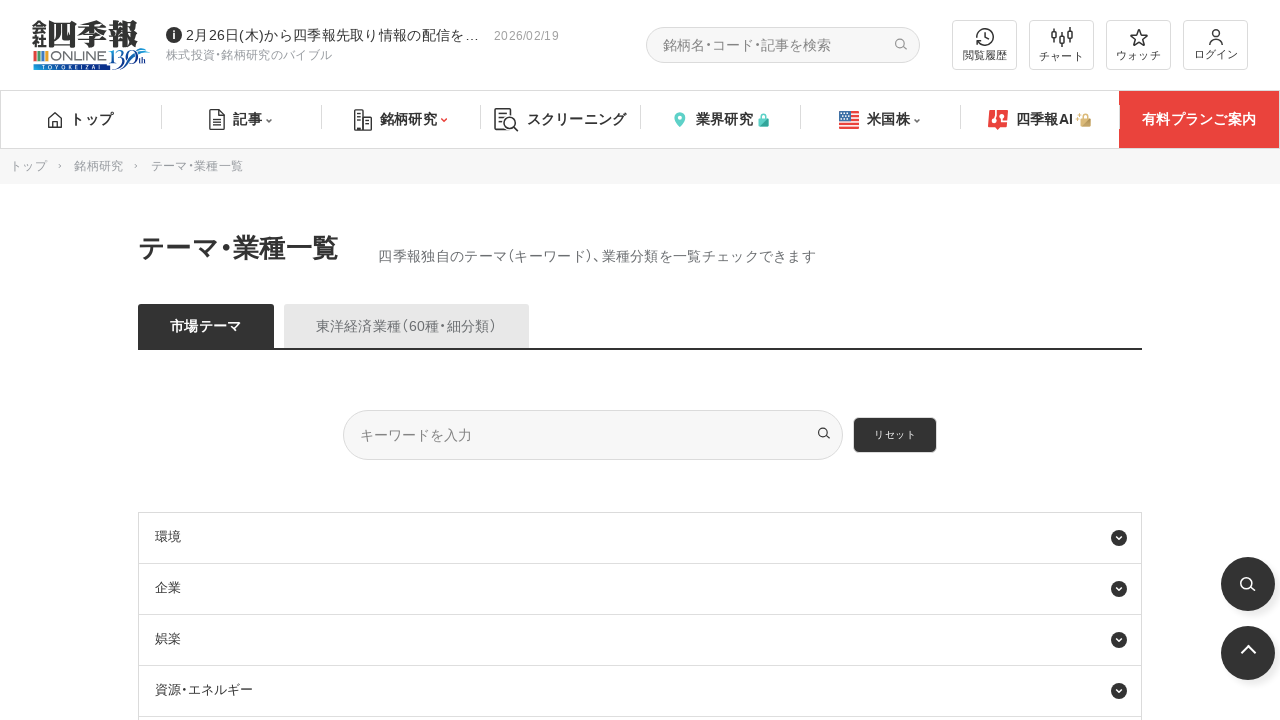

Navigated to theme page (iteration 1/10)
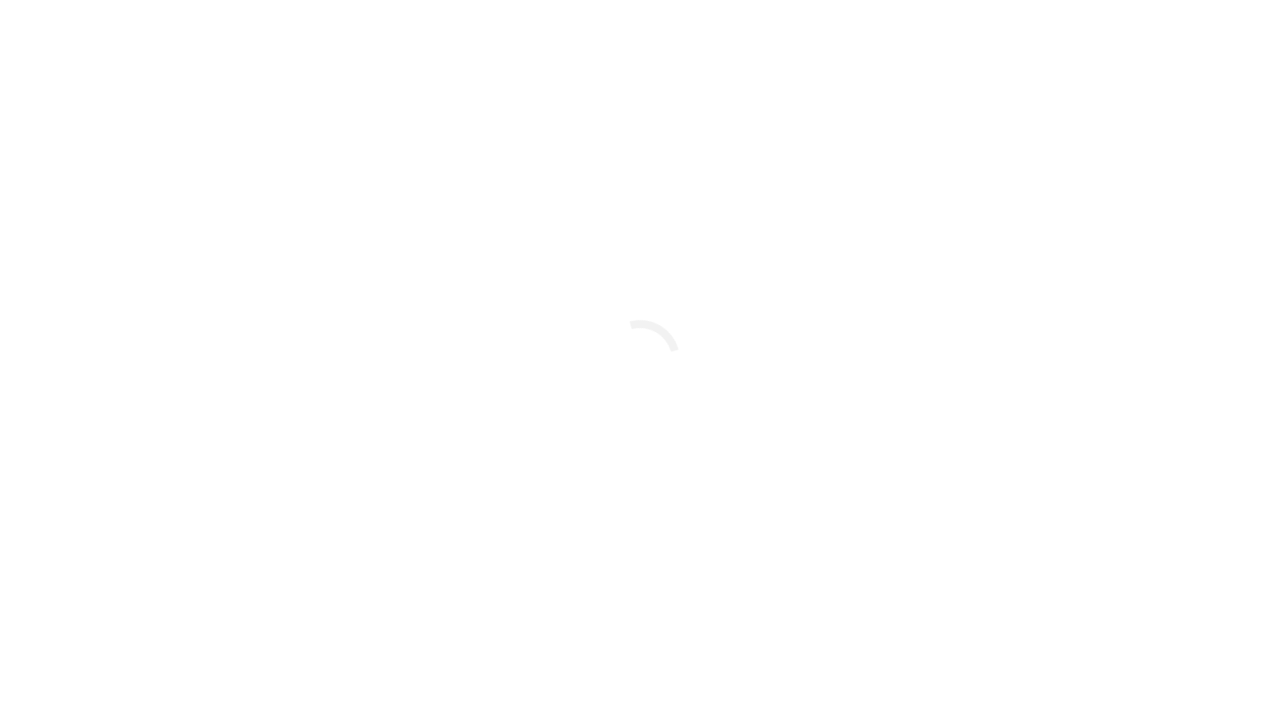

Waited for theme items to reload
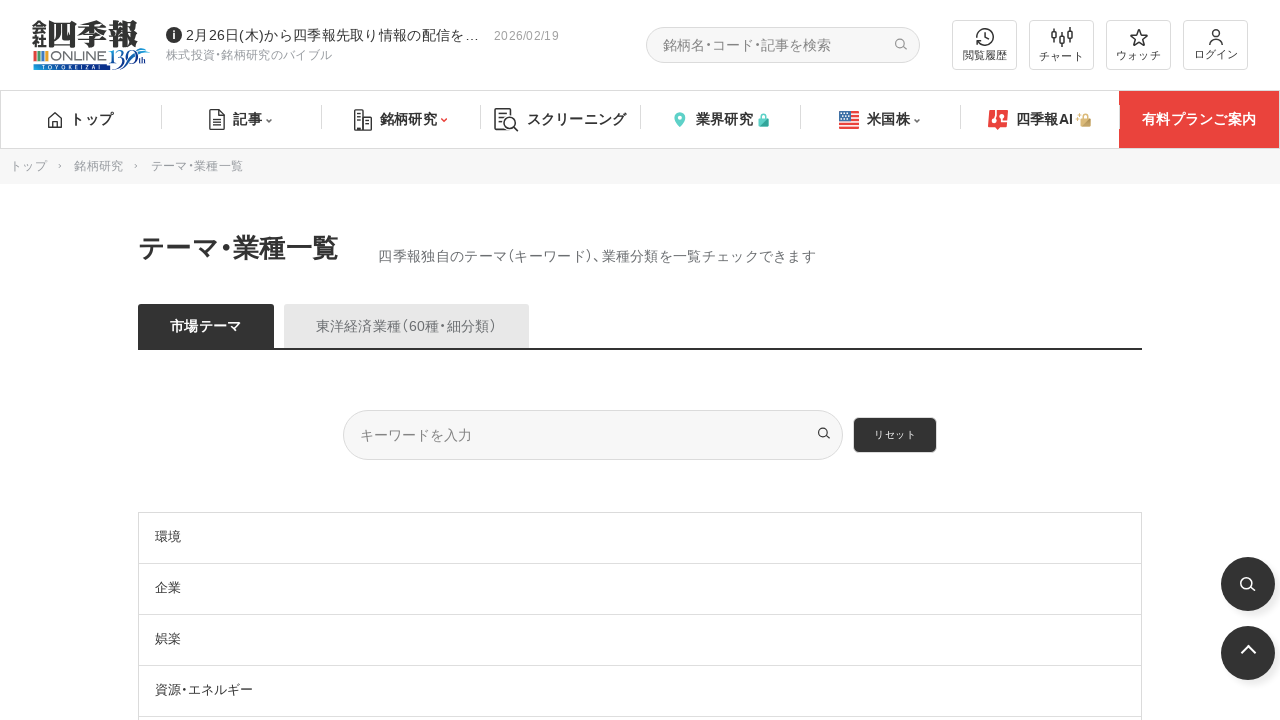

Retrieved fresh theme elements after reload (26 themes available)
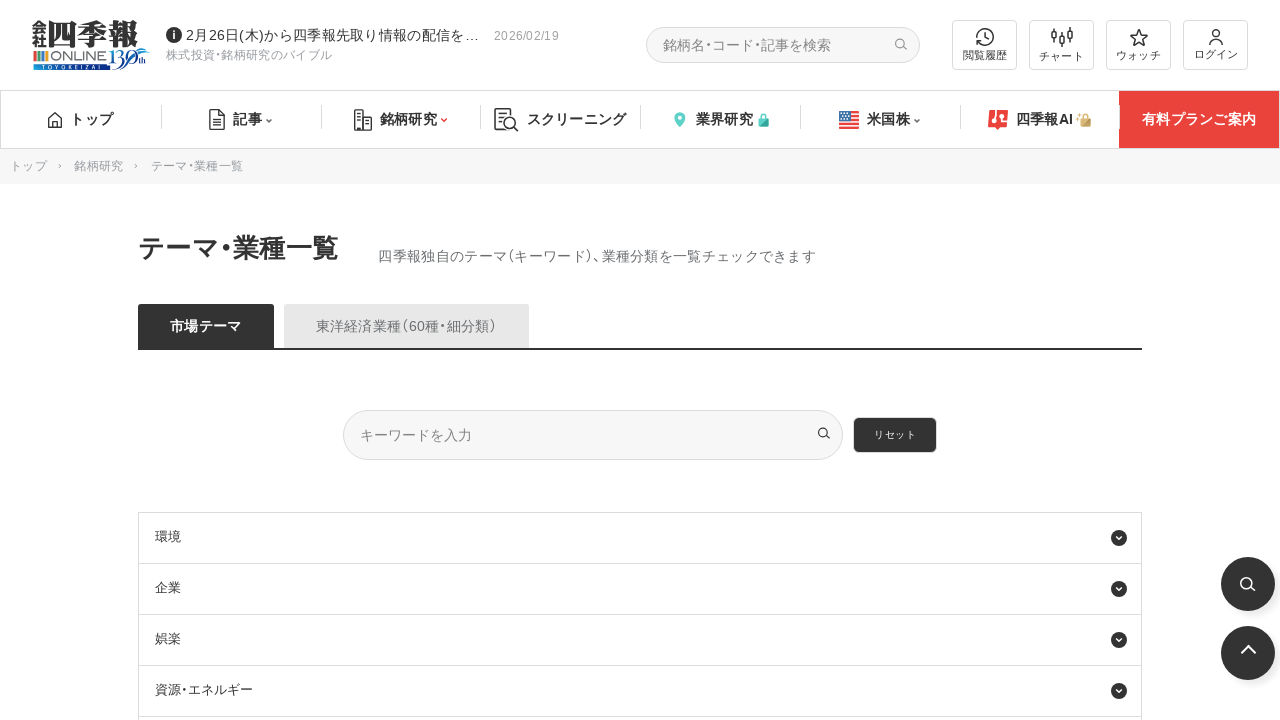

Clicked on theme at index 0 to expand accordion
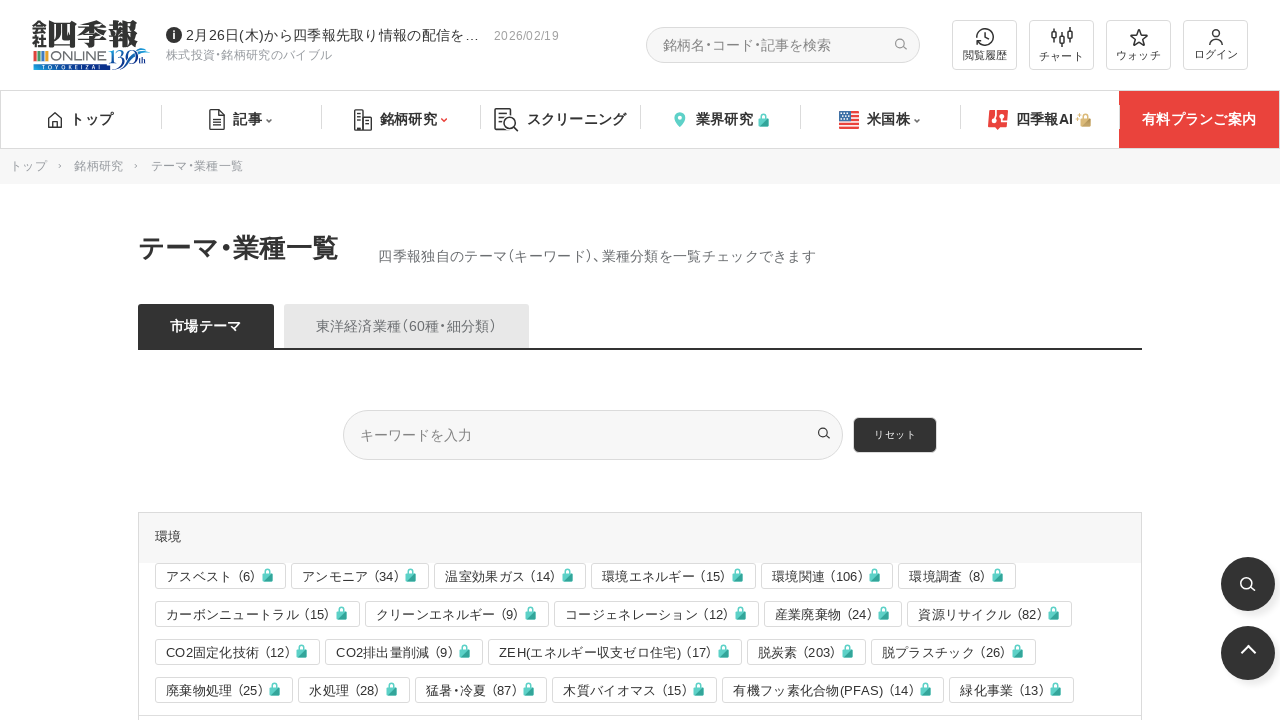

Waited for sub-themes to appear
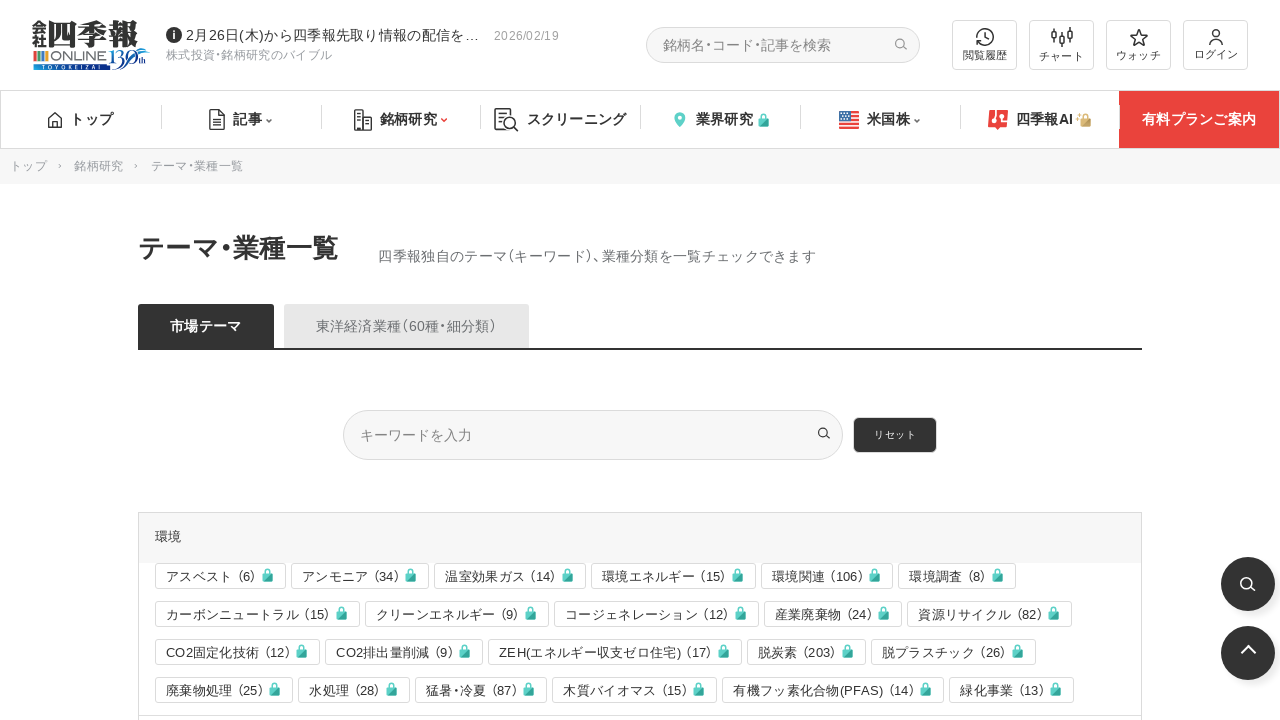

Navigated to theme page (iteration 2/10)
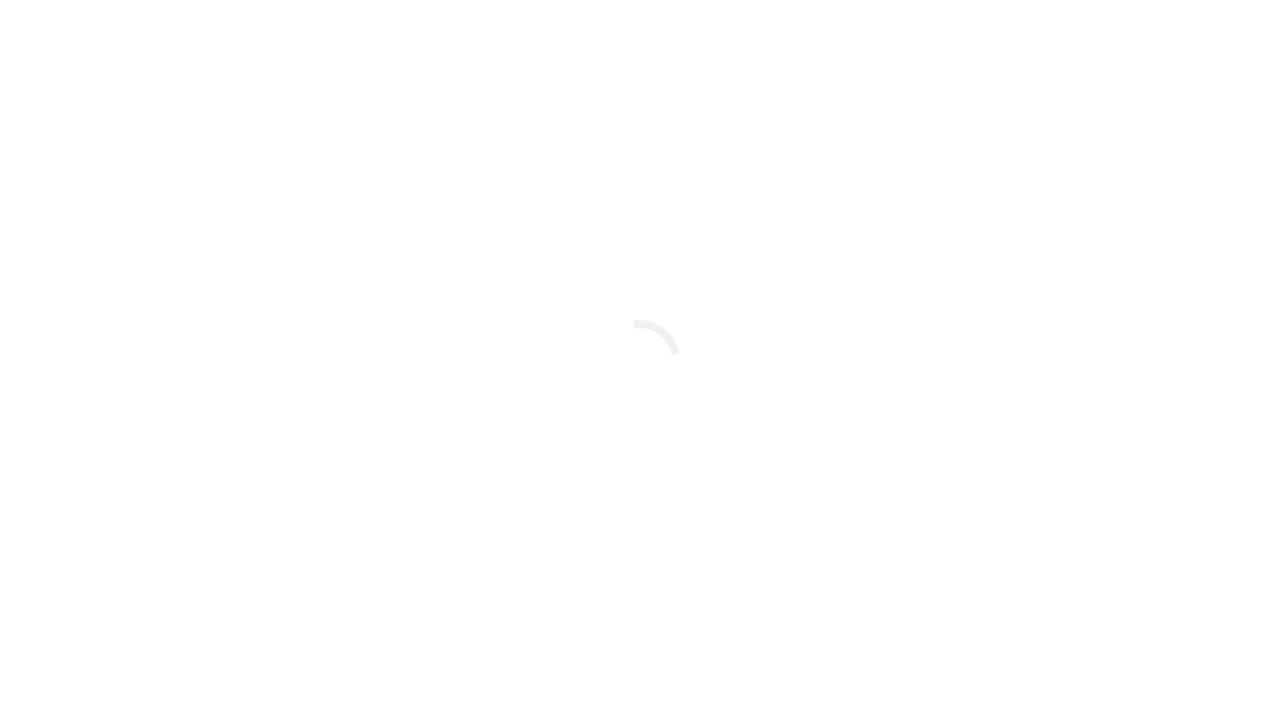

Waited for theme items to reload
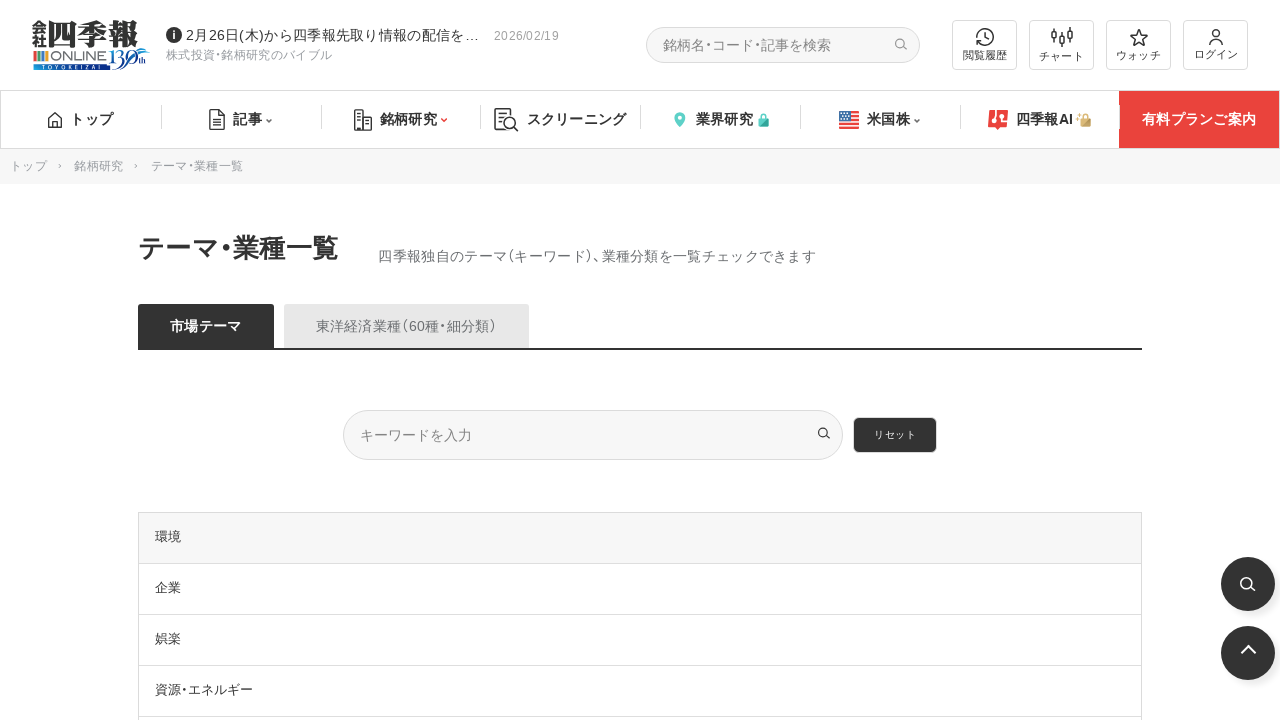

Retrieved fresh theme elements after reload (26 themes available)
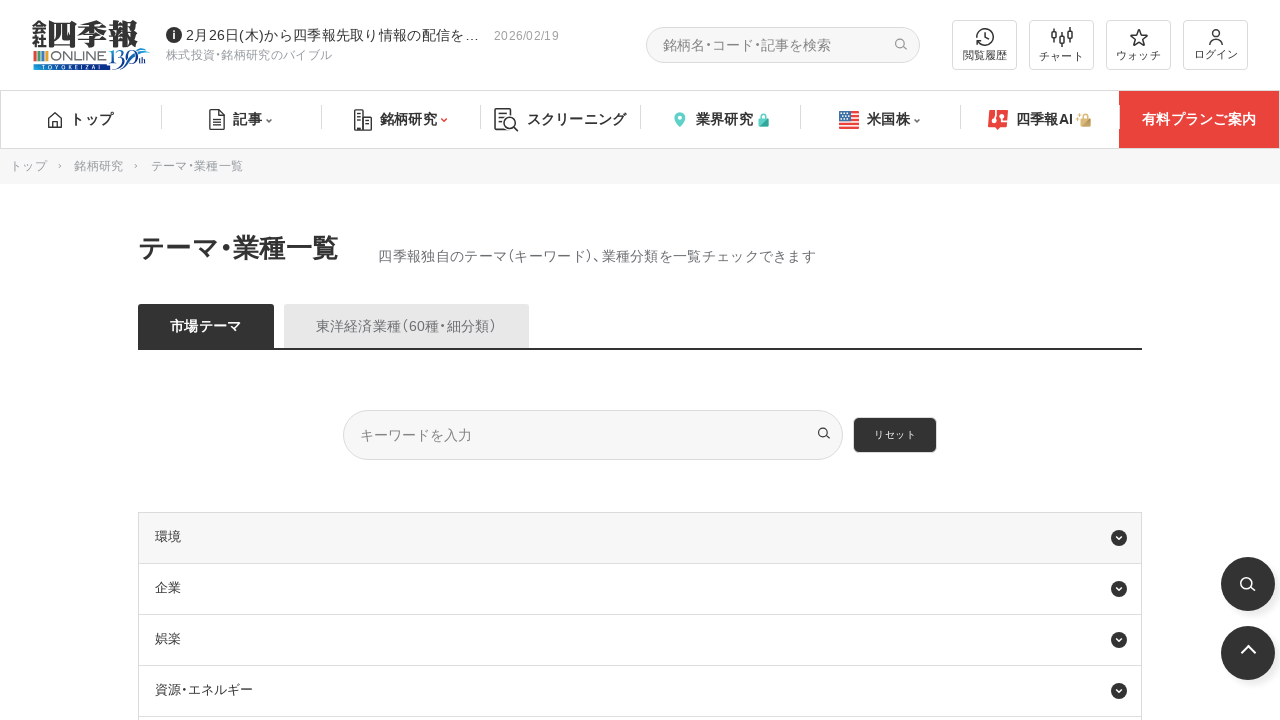

Clicked on theme at index 1 to expand accordion
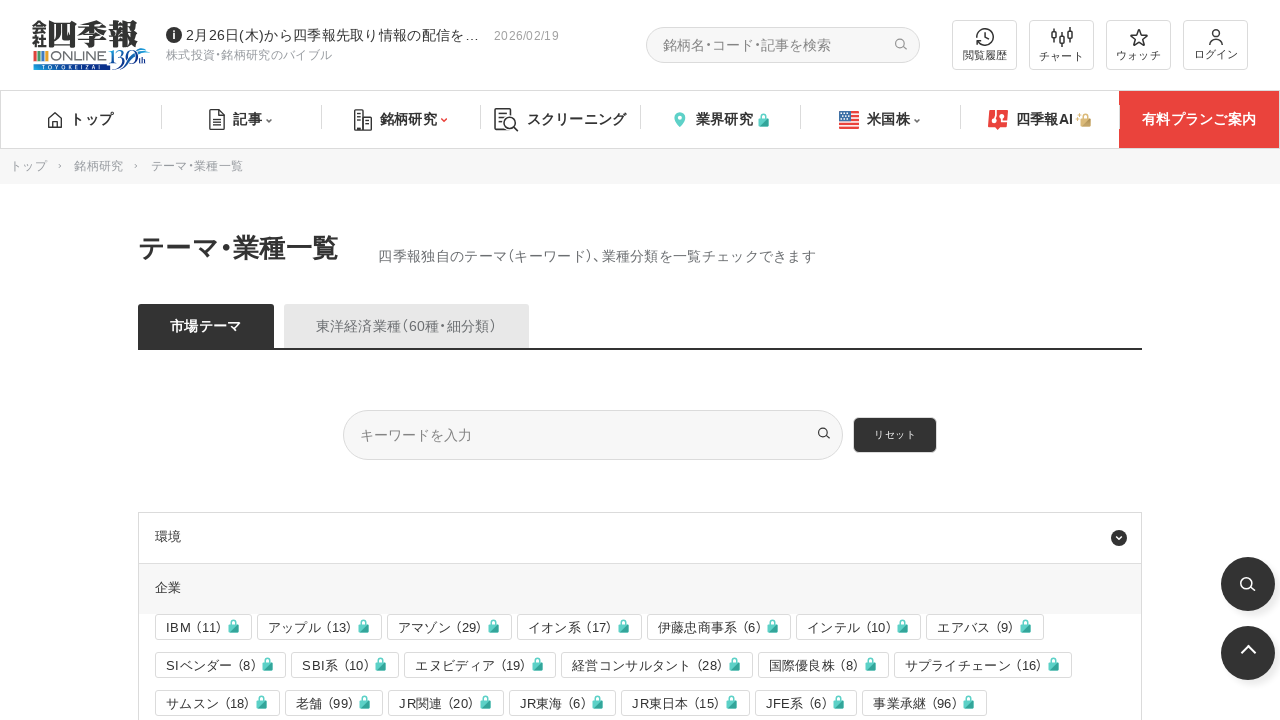

Waited for sub-themes to appear
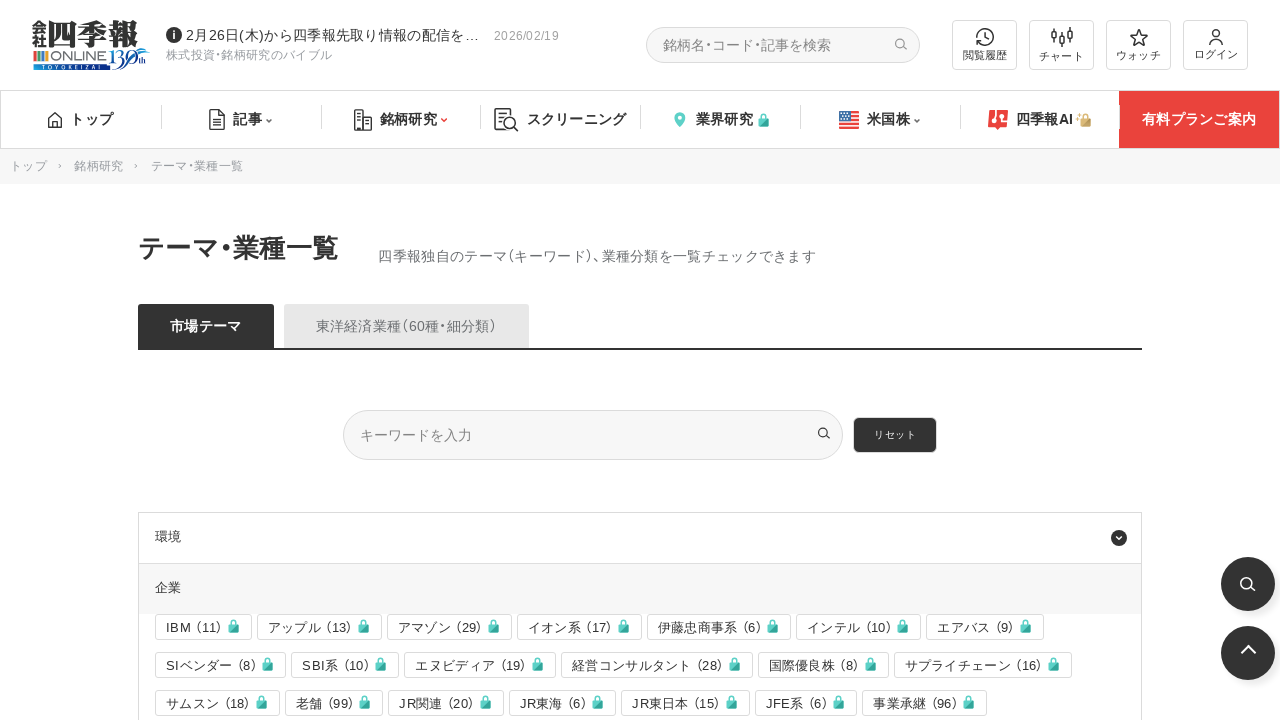

Navigated to theme page (iteration 3/10)
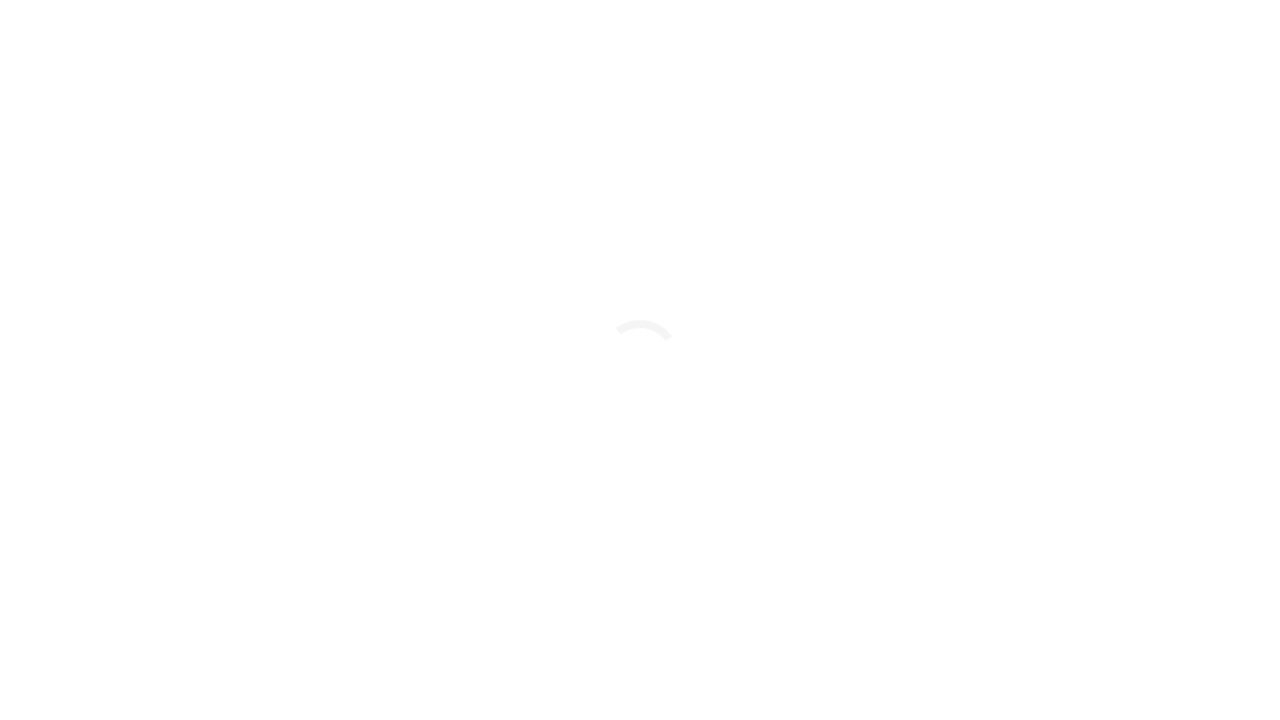

Waited for theme items to reload
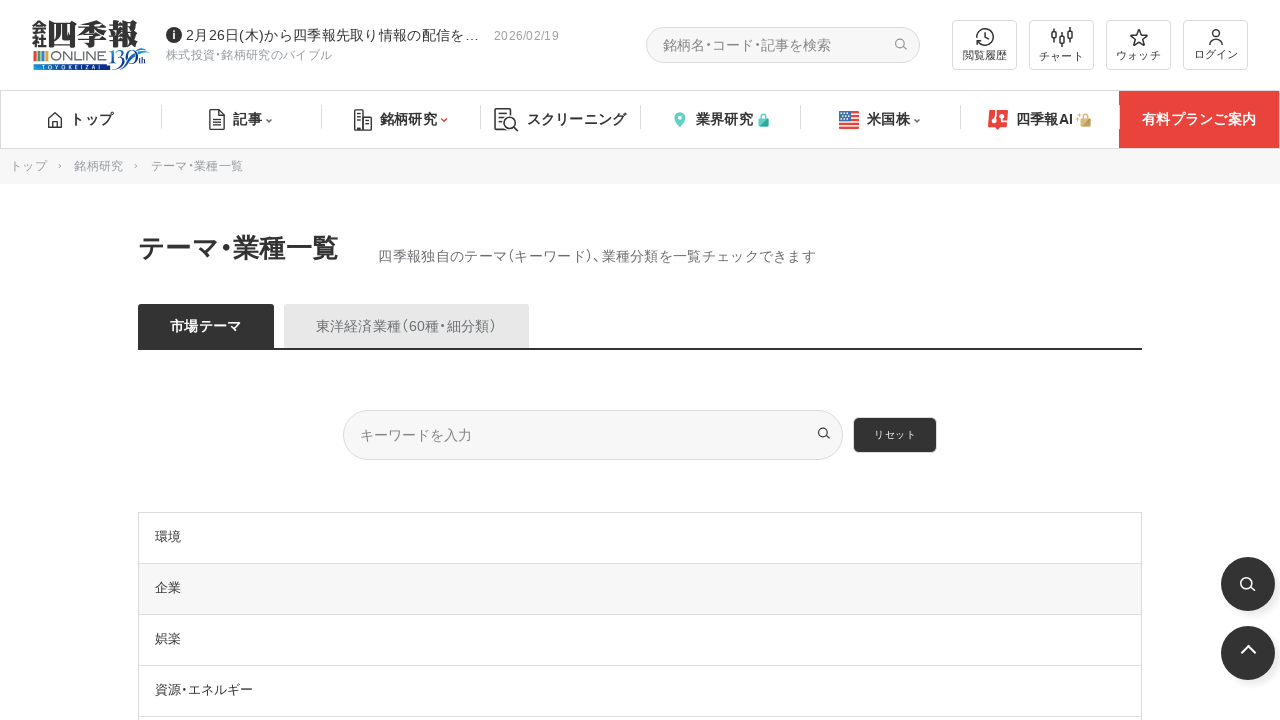

Retrieved fresh theme elements after reload (26 themes available)
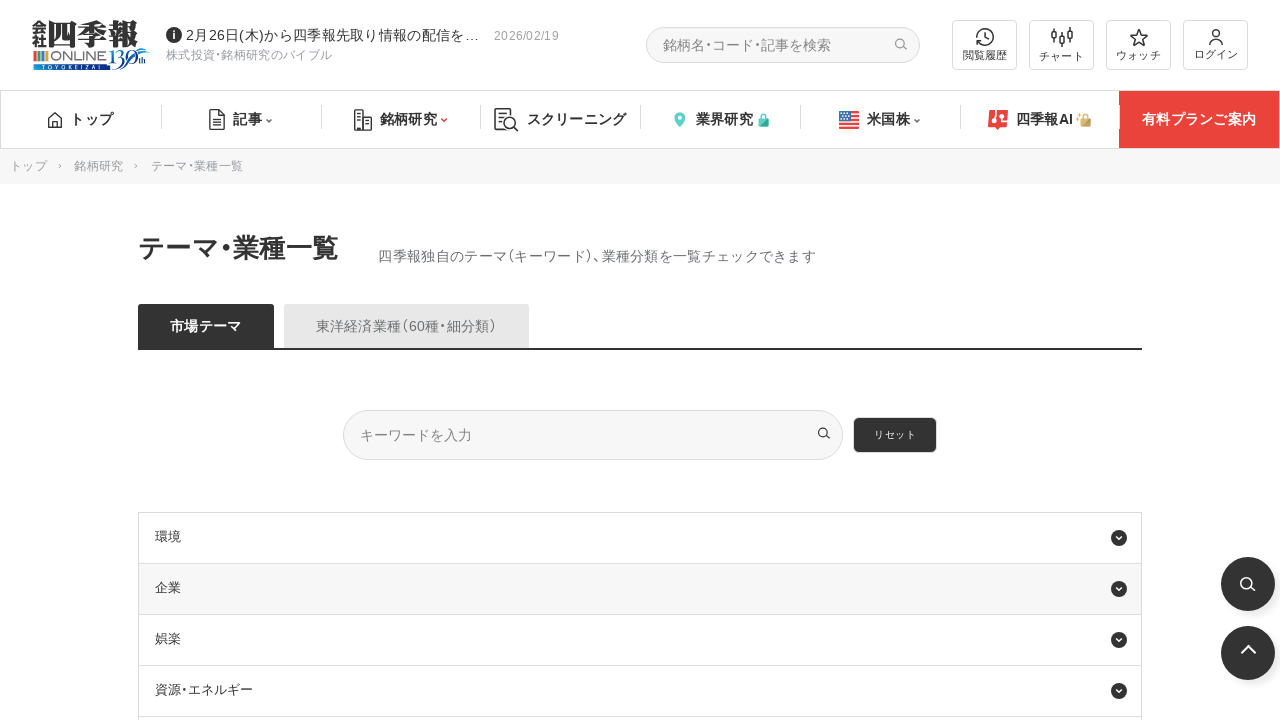

Clicked on theme at index 2 to expand accordion
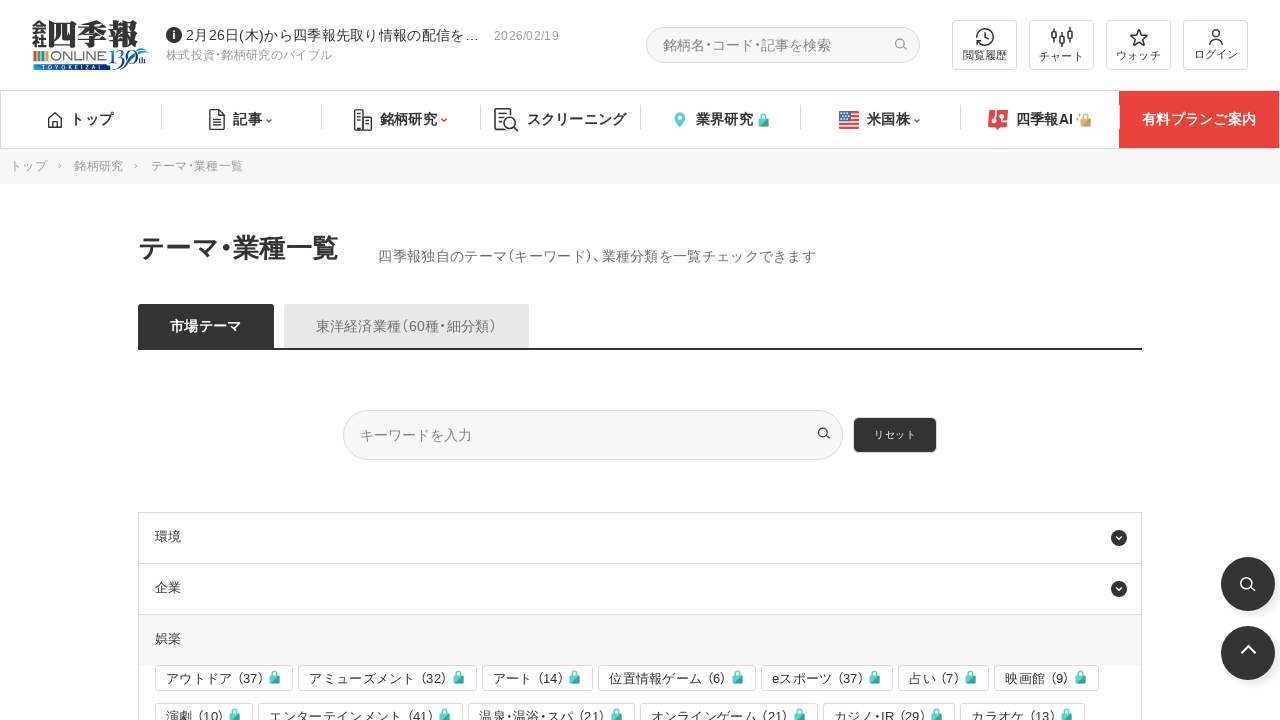

Waited for sub-themes to appear
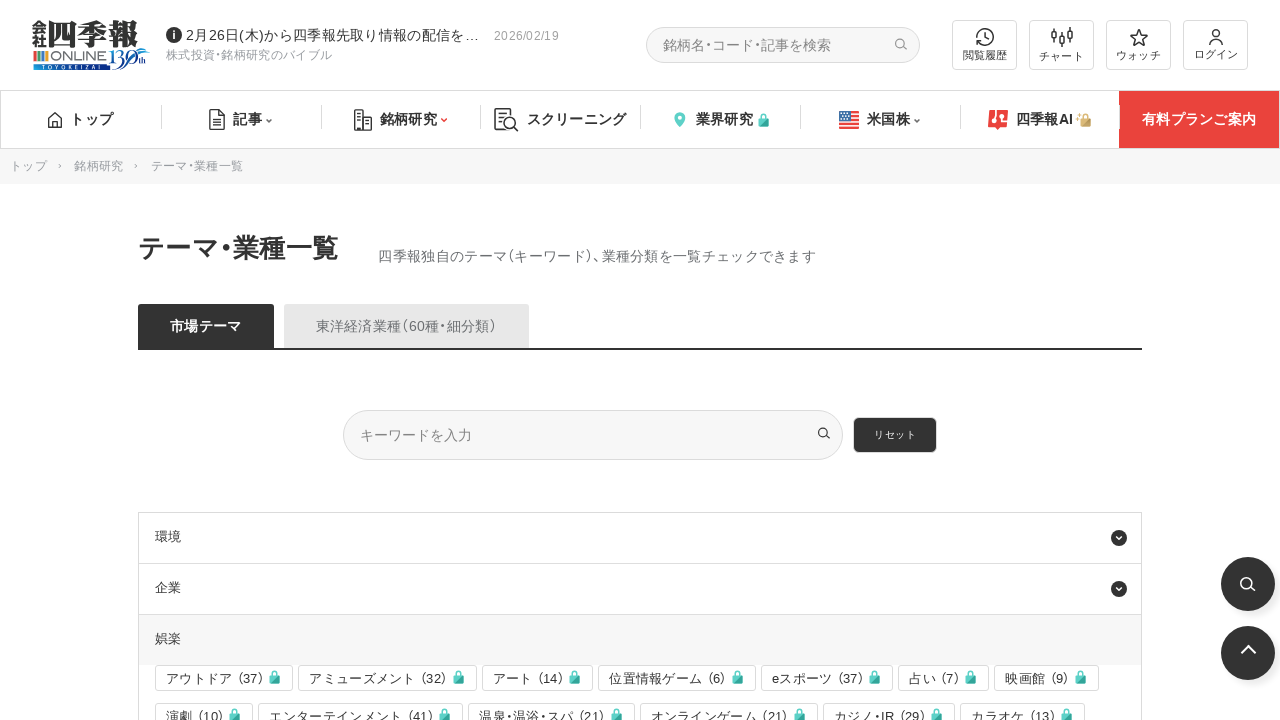

Navigated to theme page (iteration 4/10)
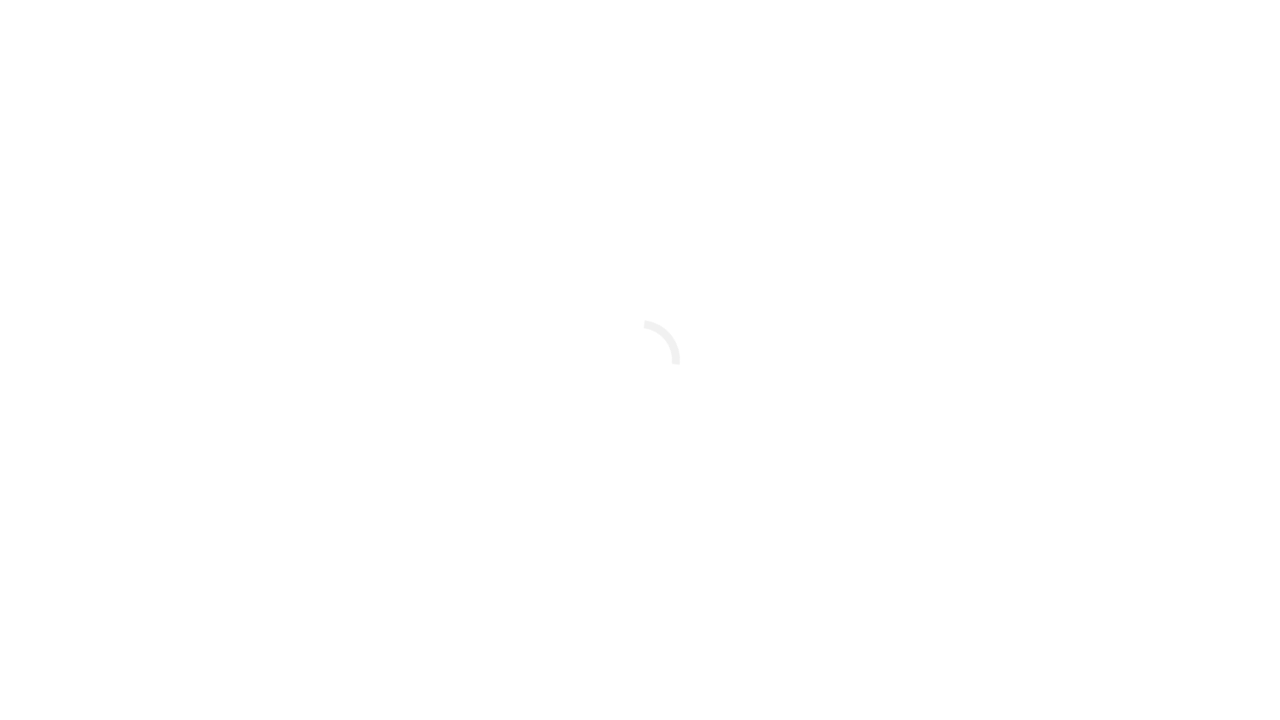

Waited for theme items to reload
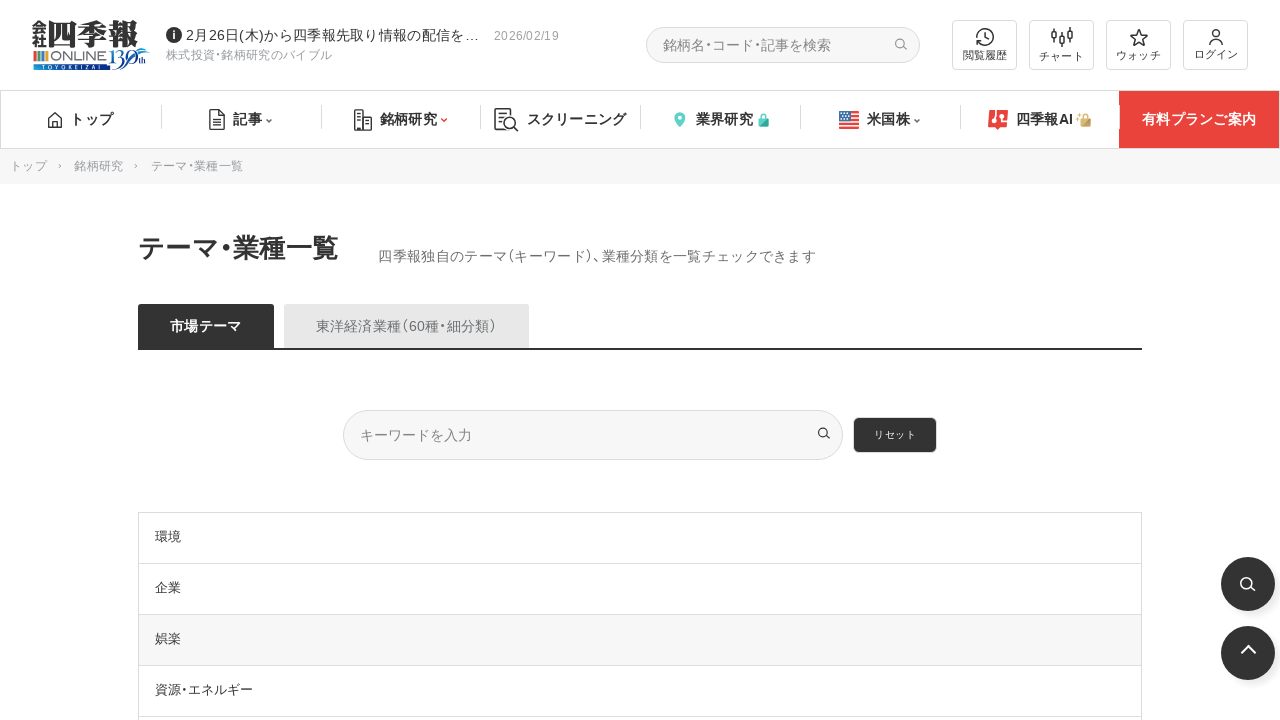

Retrieved fresh theme elements after reload (26 themes available)
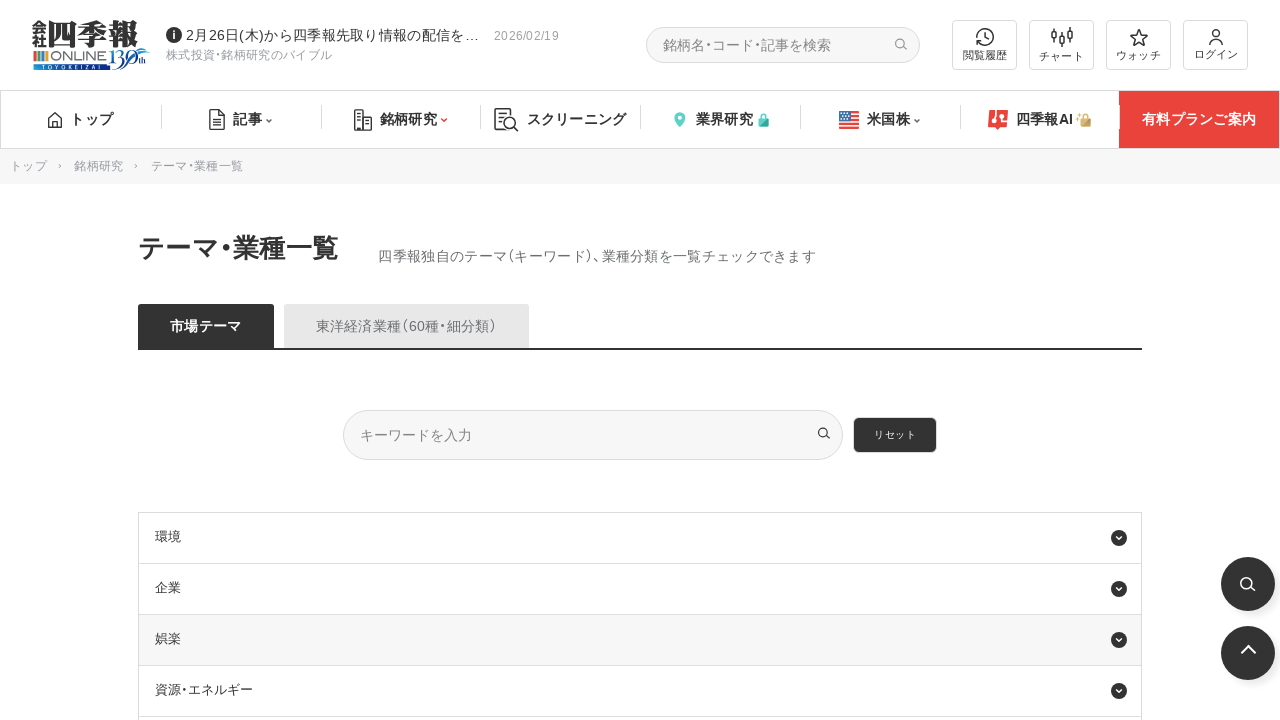

Clicked on theme at index 3 to expand accordion
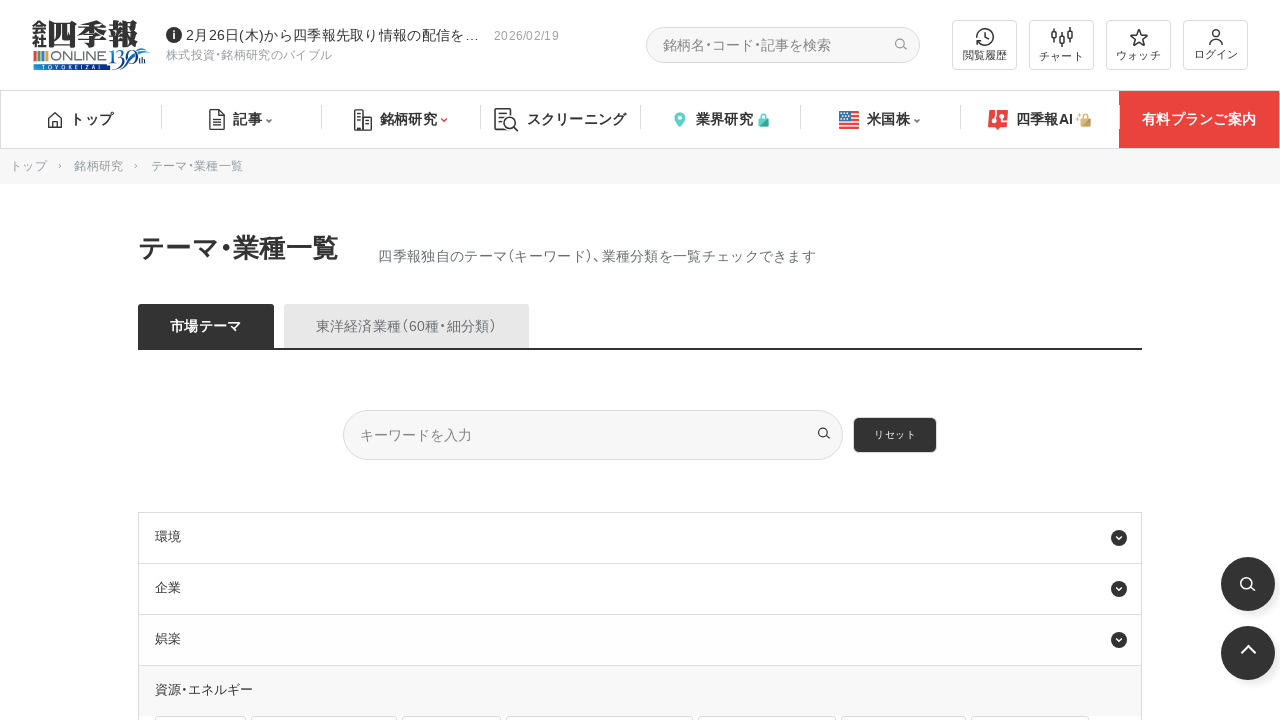

Waited for sub-themes to appear
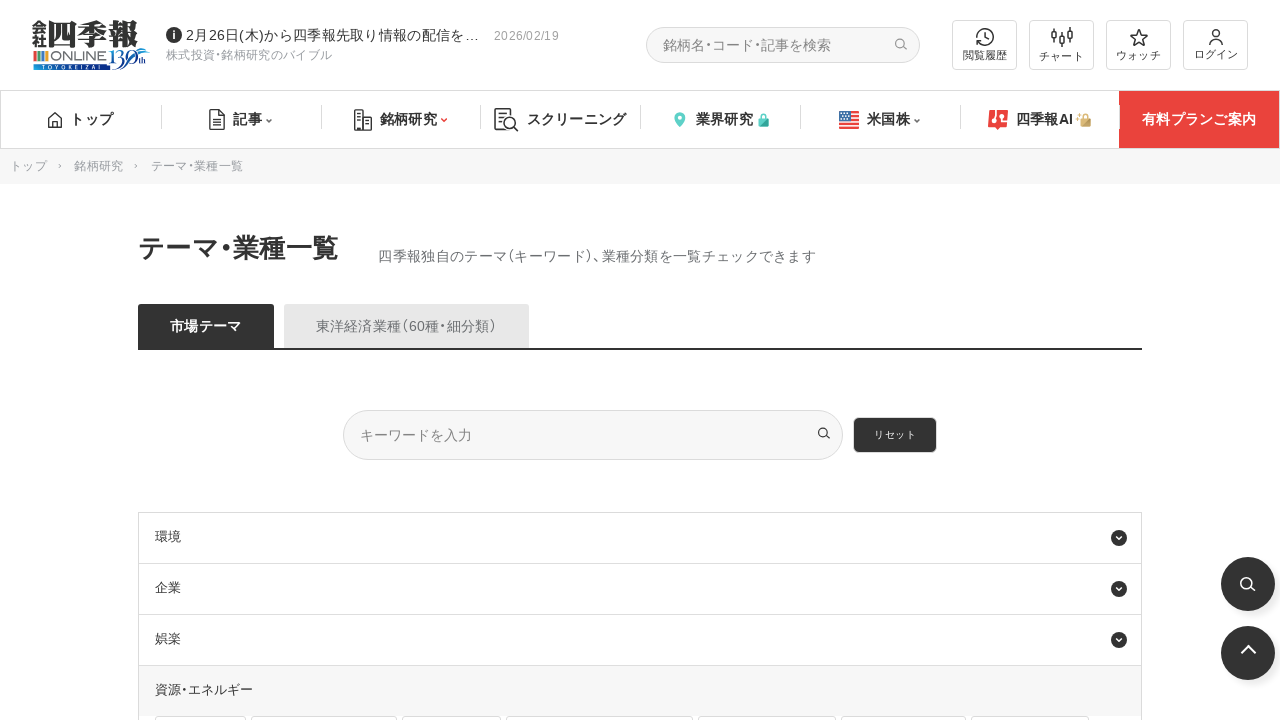

Navigated to theme page (iteration 5/10)
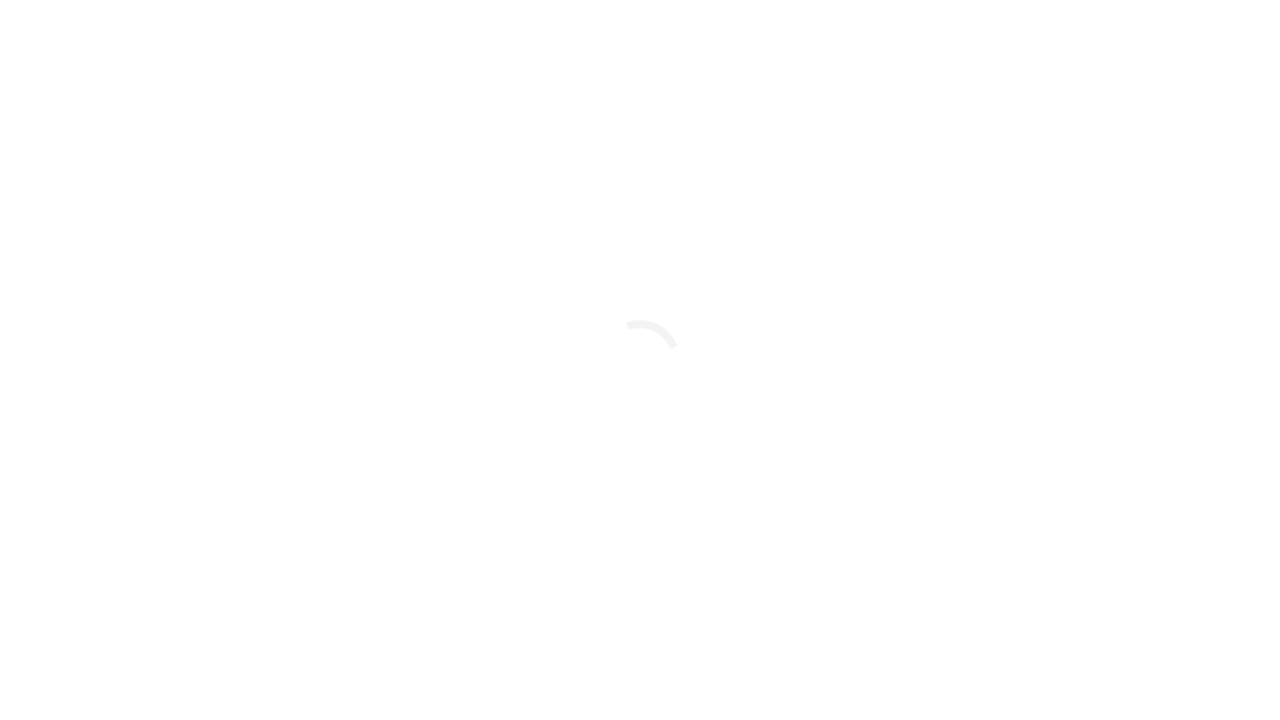

Waited for theme items to reload
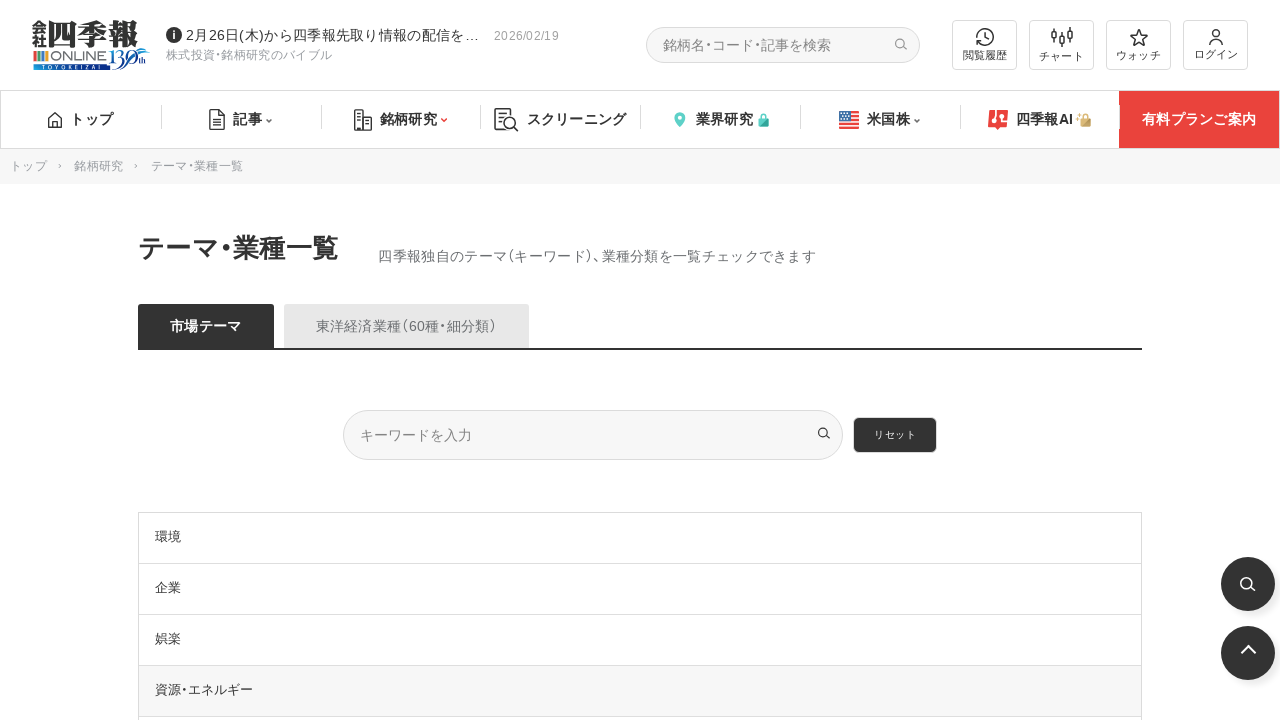

Retrieved fresh theme elements after reload (26 themes available)
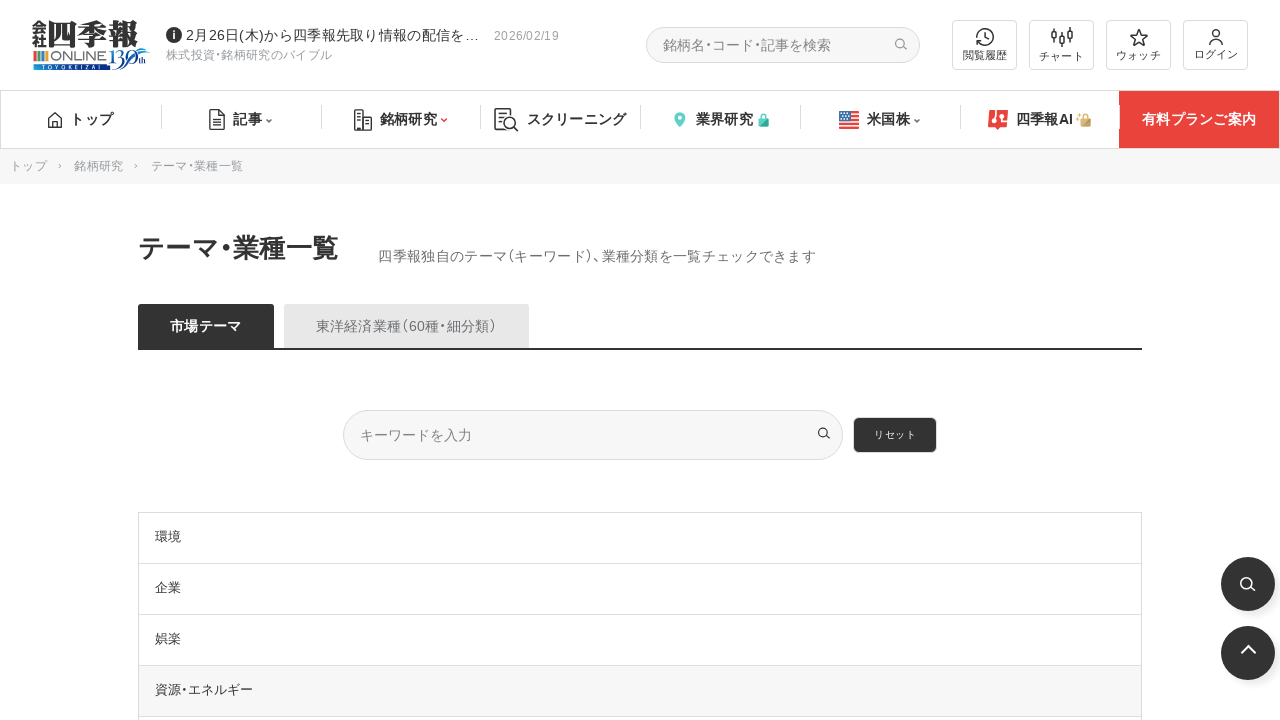

Clicked on theme at index 4 to expand accordion
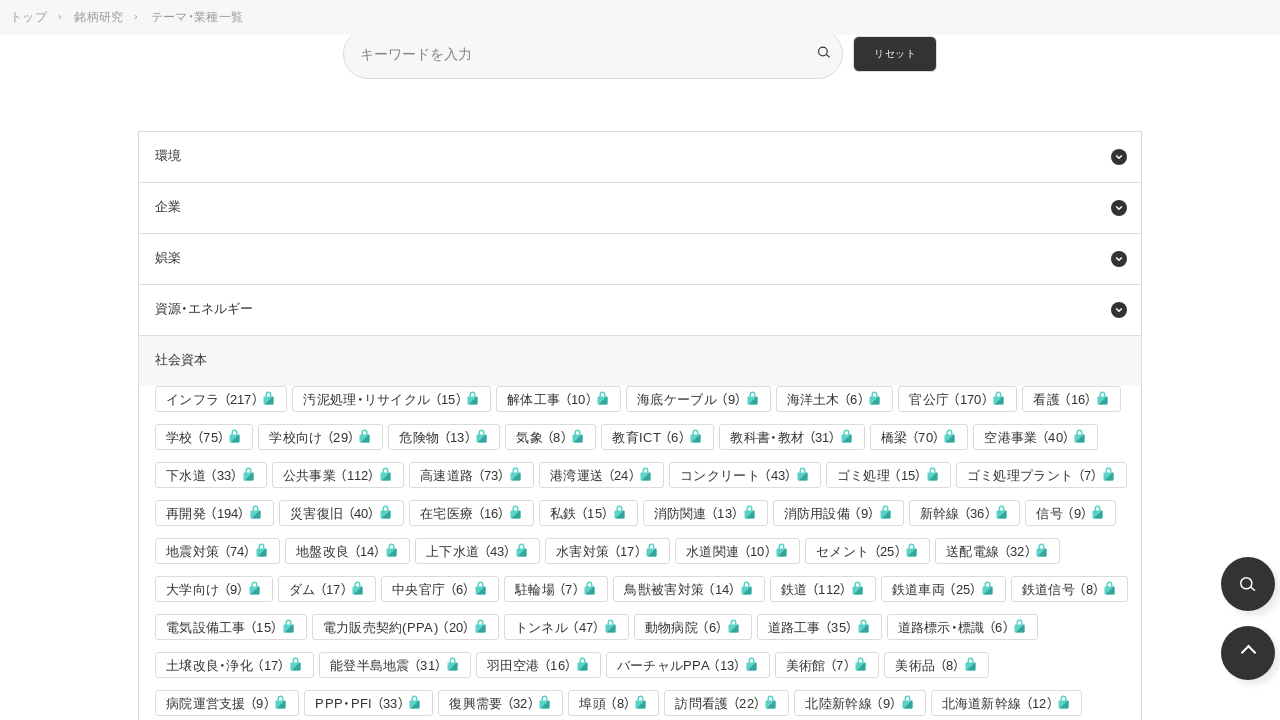

Waited for sub-themes to appear
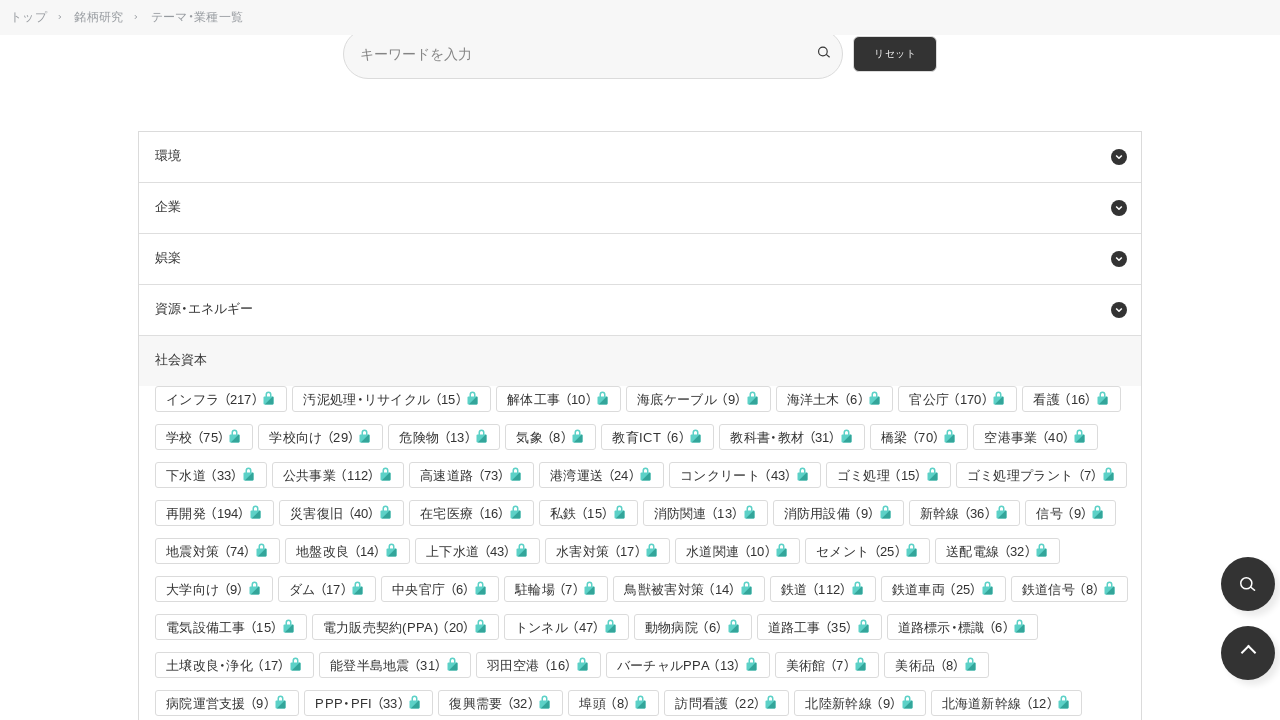

Navigated to theme page (iteration 6/10)
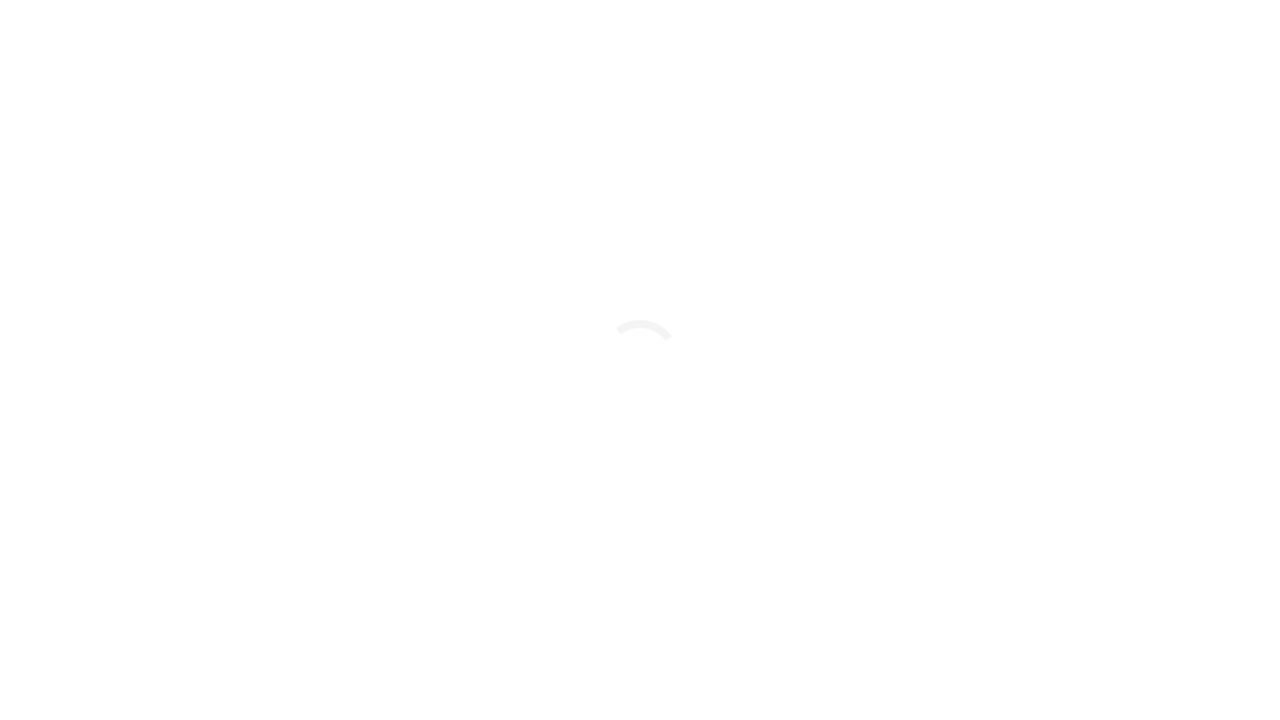

Waited for theme items to reload
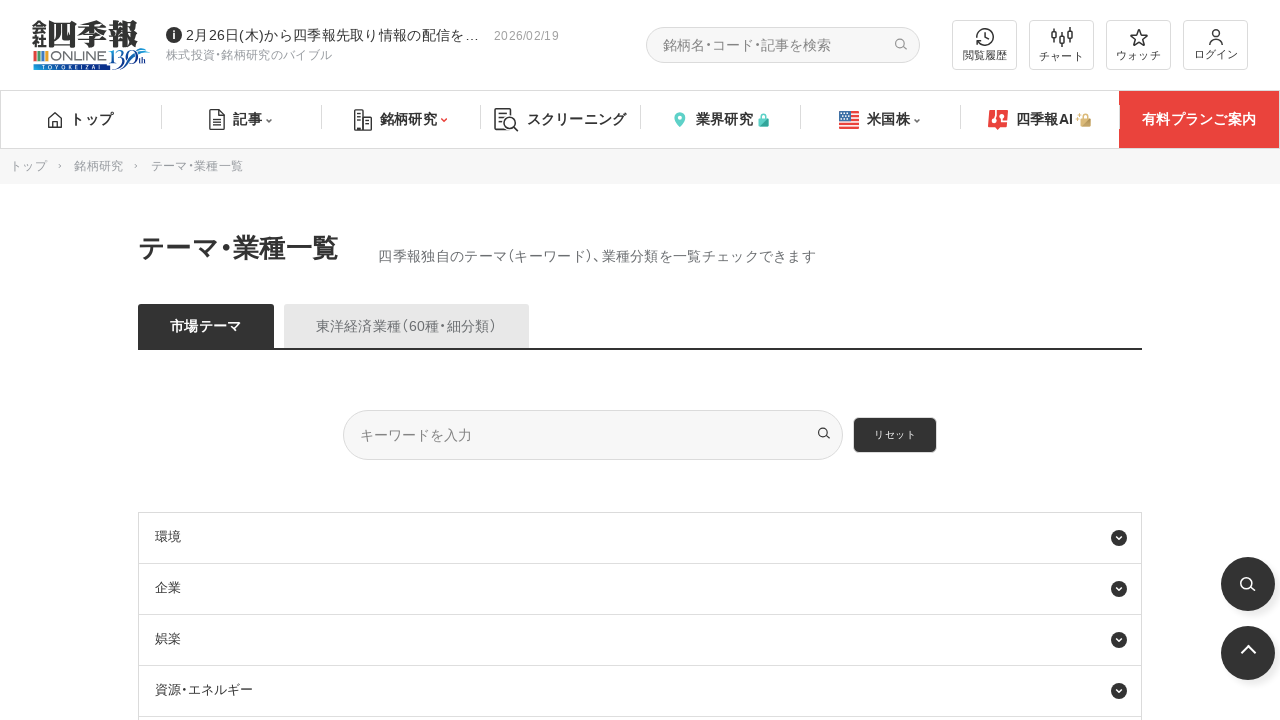

Retrieved fresh theme elements after reload (26 themes available)
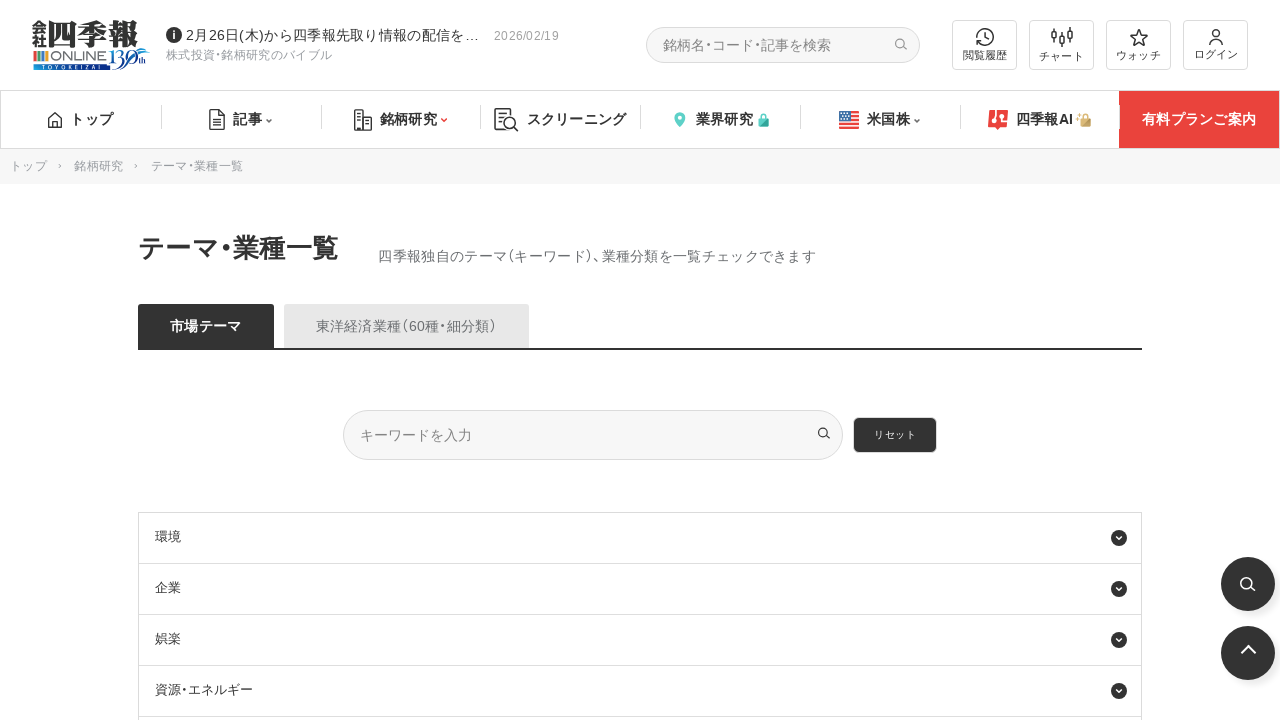

Clicked on theme at index 5 to expand accordion
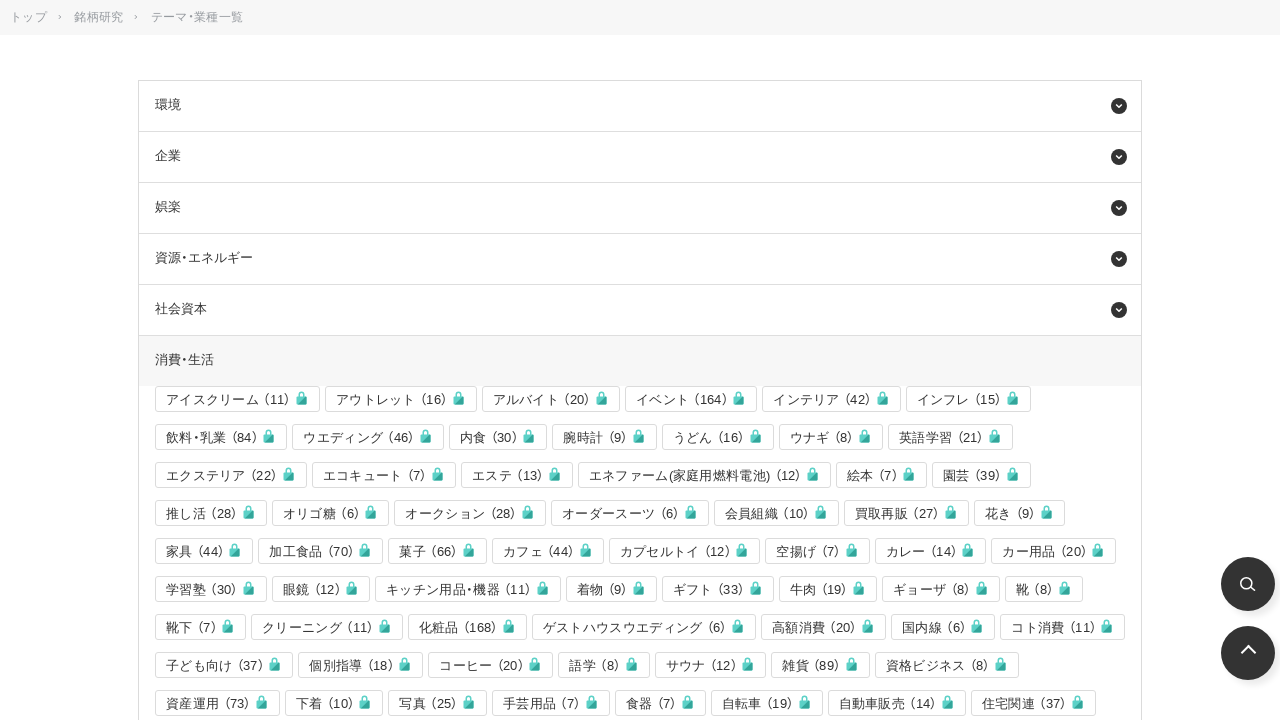

Waited for sub-themes to appear
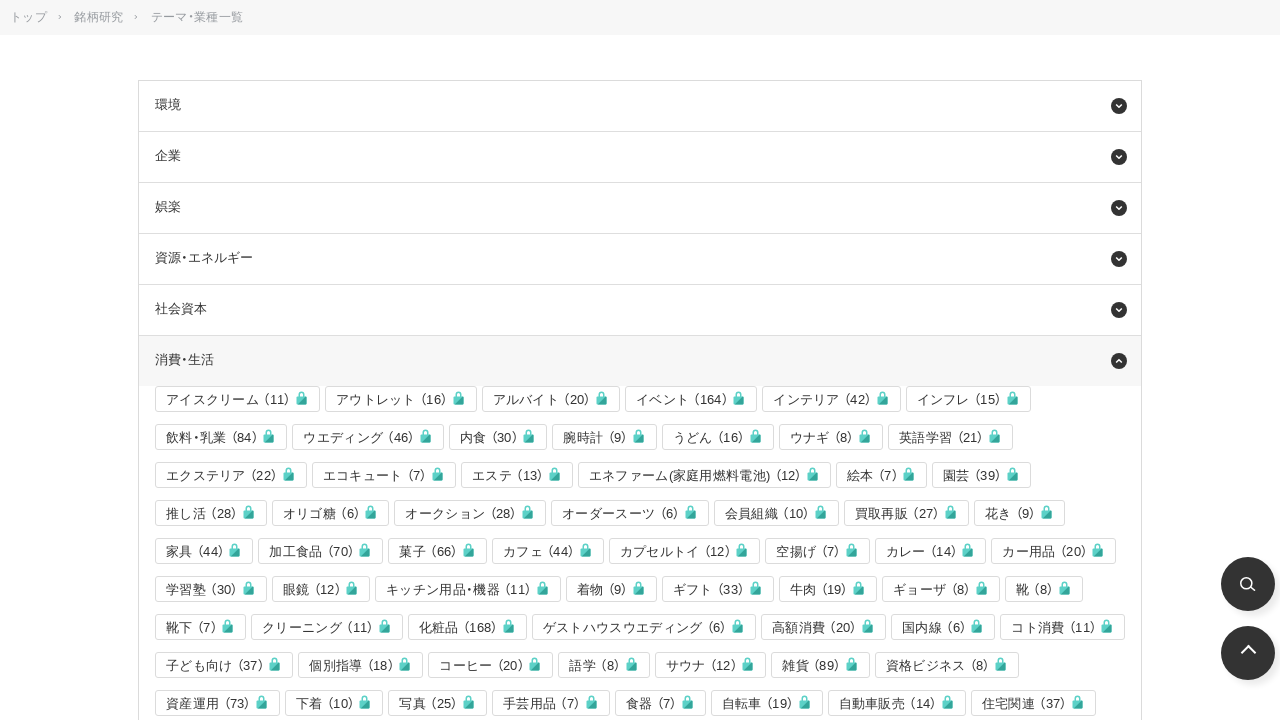

Navigated to theme page (iteration 7/10)
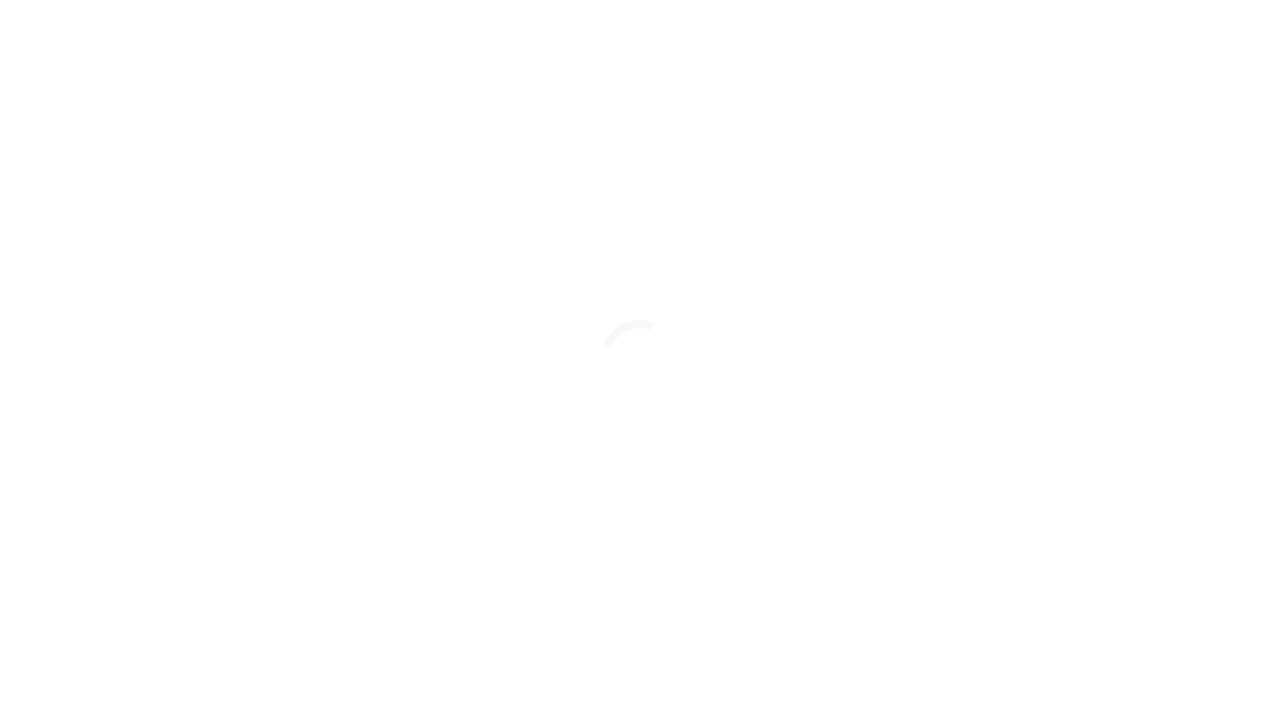

Waited for theme items to reload
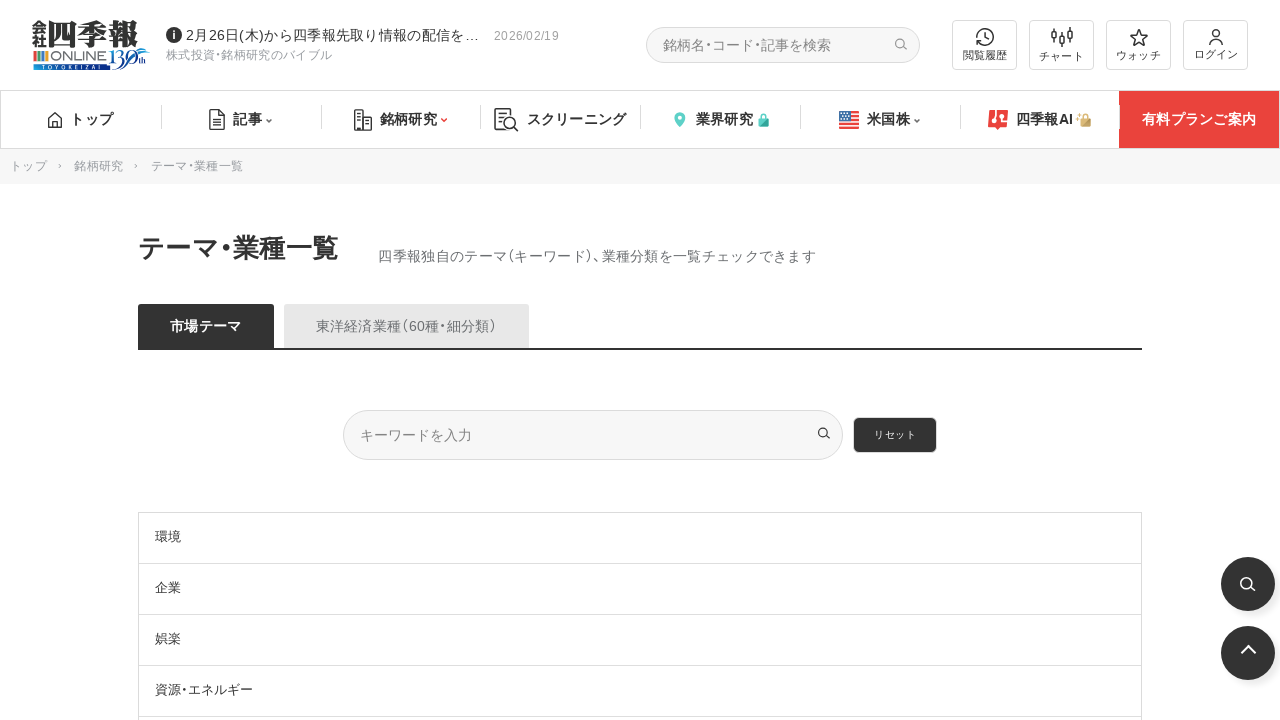

Retrieved fresh theme elements after reload (26 themes available)
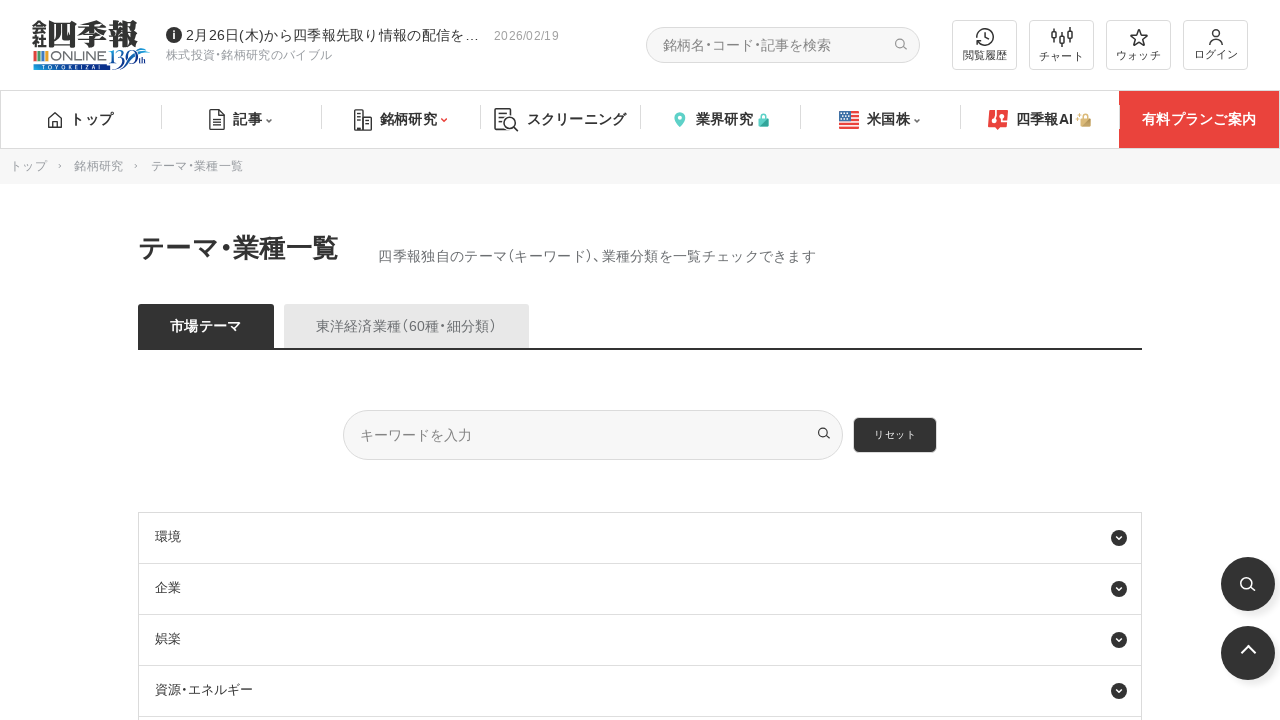

Clicked on theme at index 6 to expand accordion
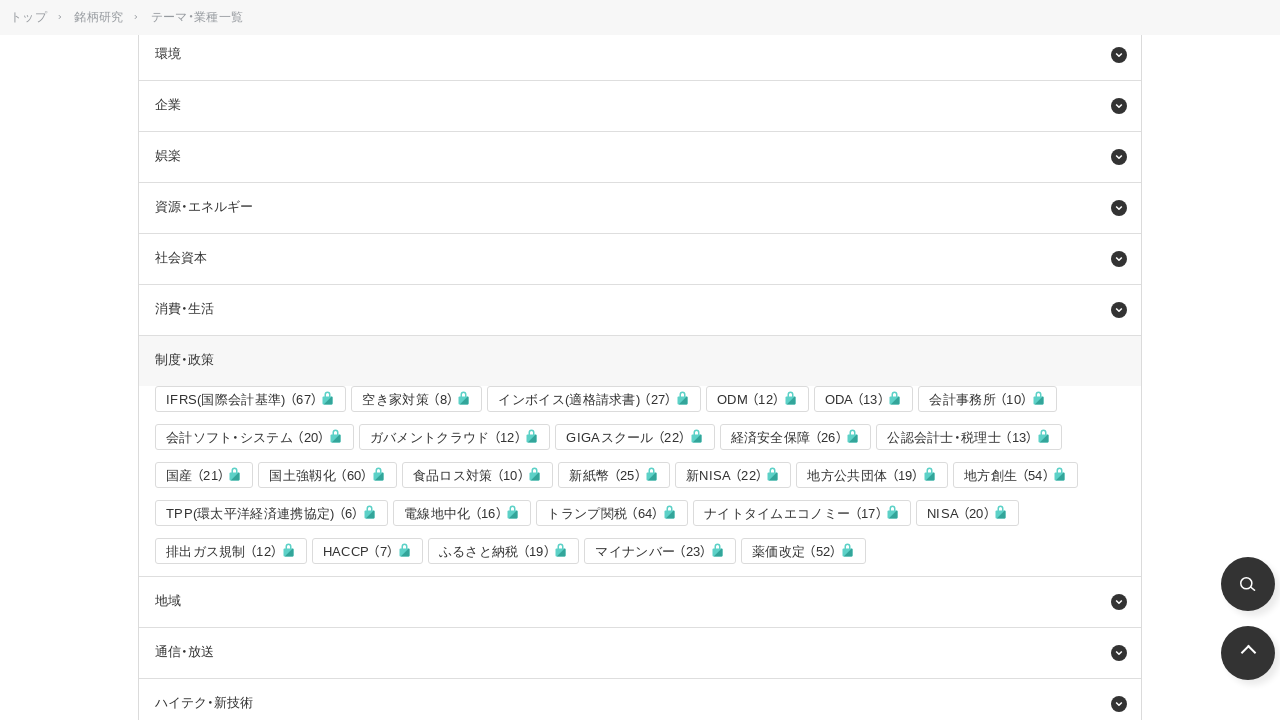

Waited for sub-themes to appear
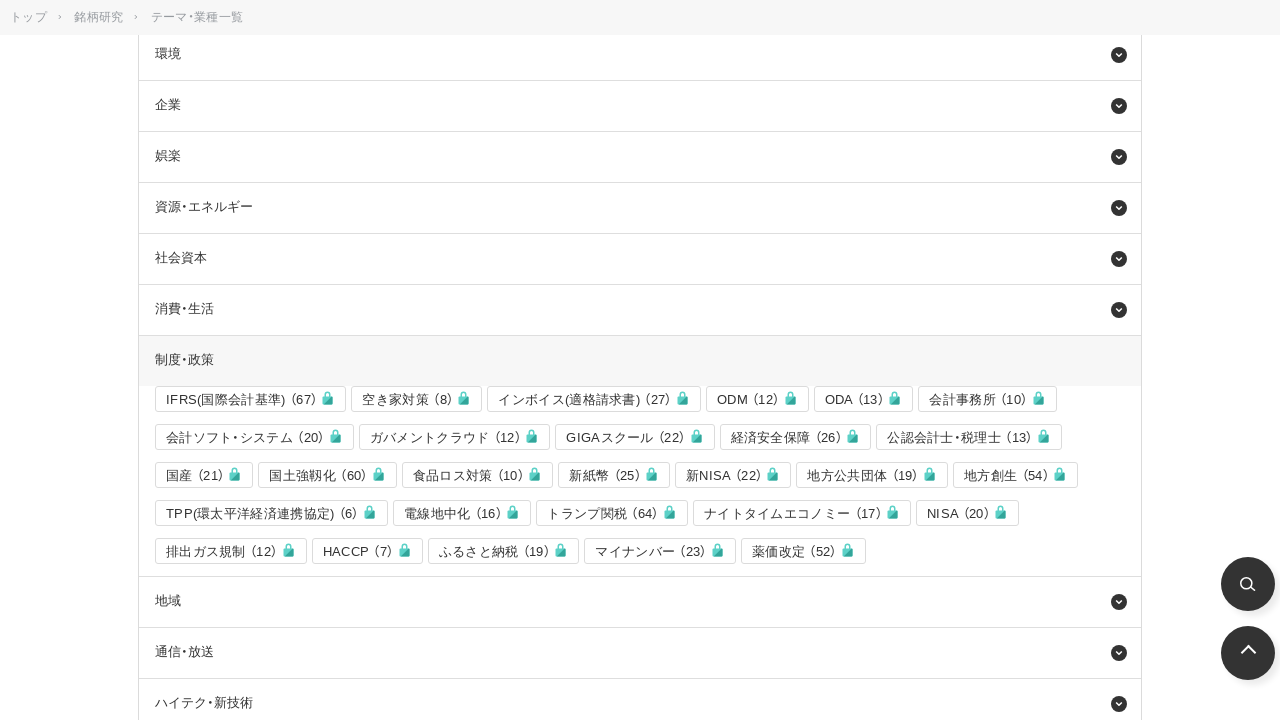

Navigated to theme page (iteration 8/10)
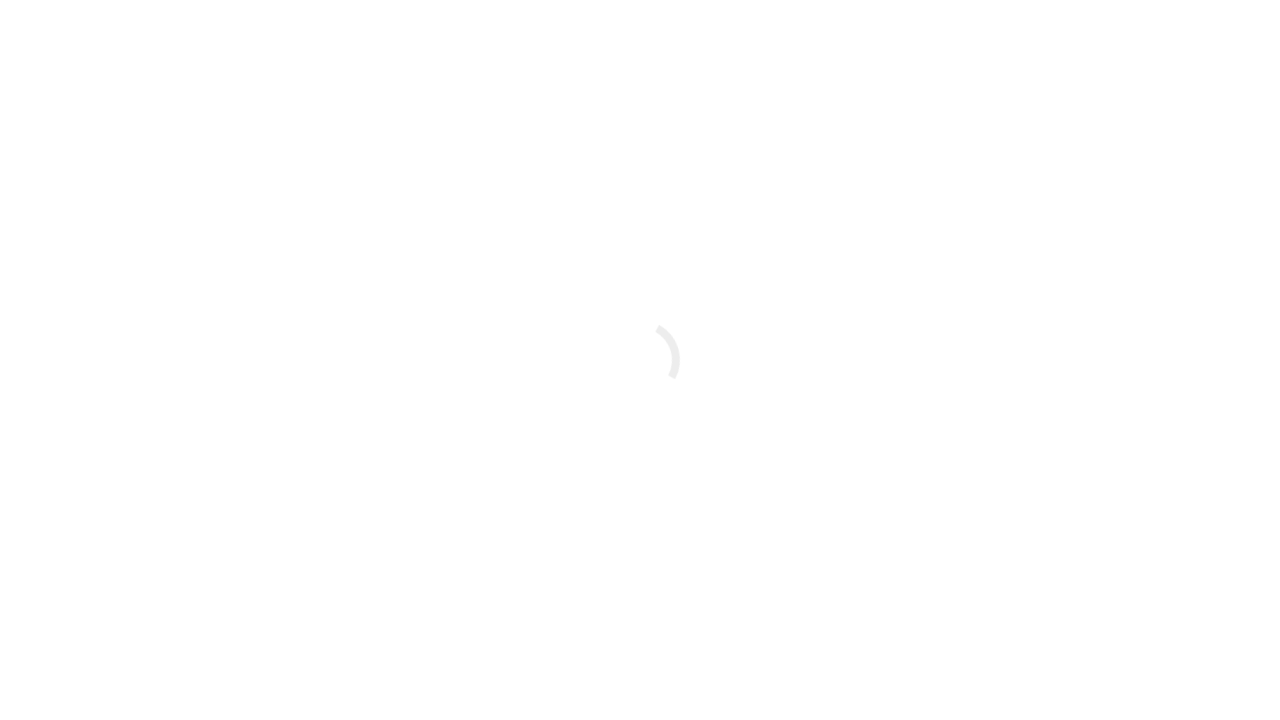

Waited for theme items to reload
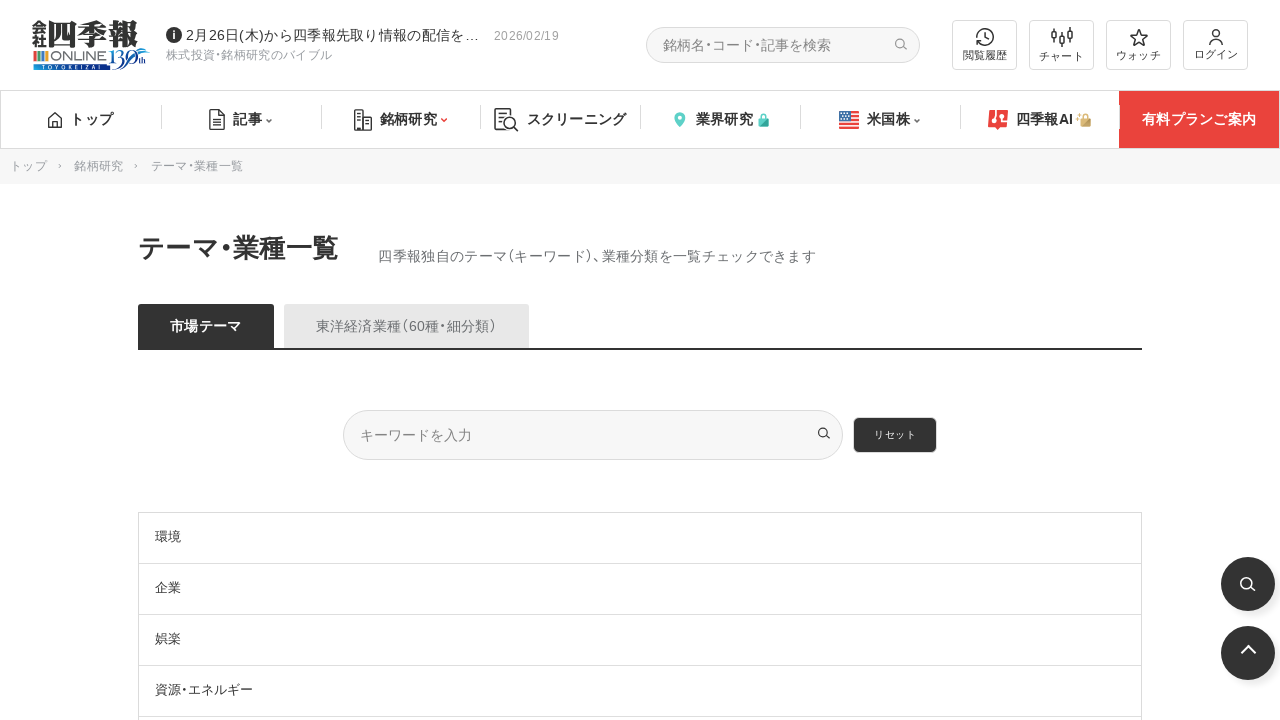

Retrieved fresh theme elements after reload (26 themes available)
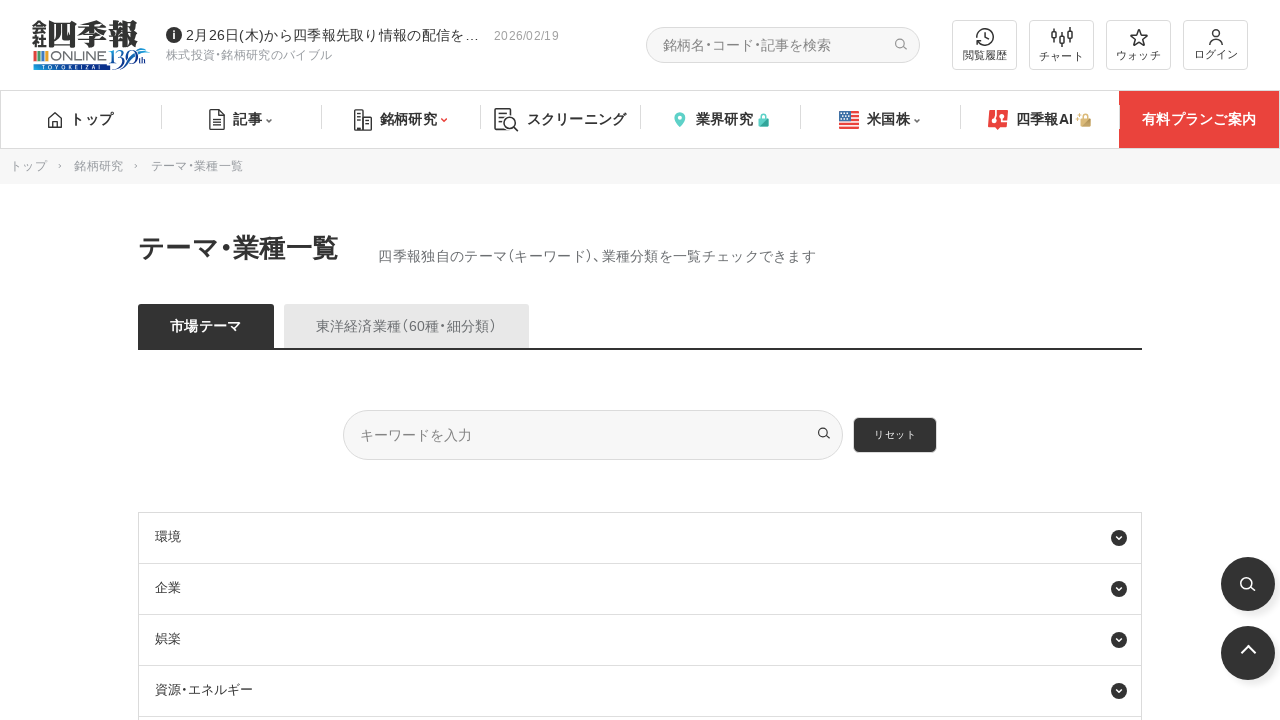

Clicked on theme at index 7 to expand accordion
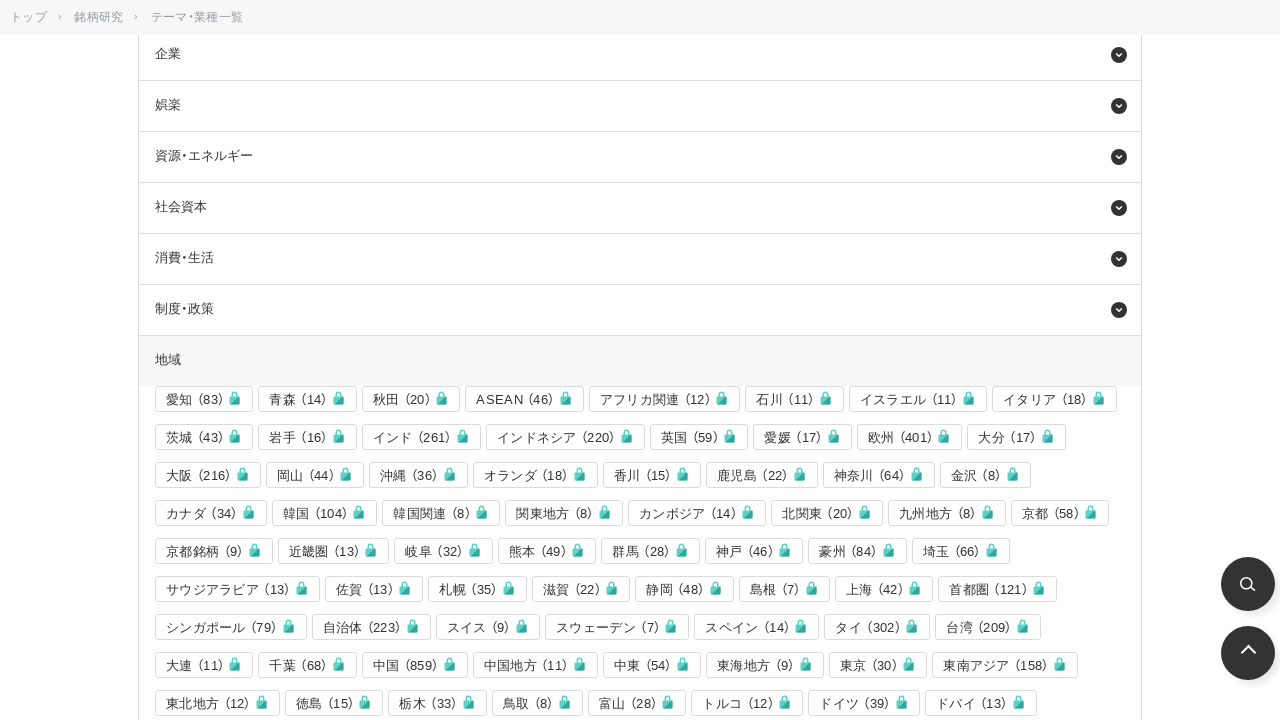

Waited for sub-themes to appear
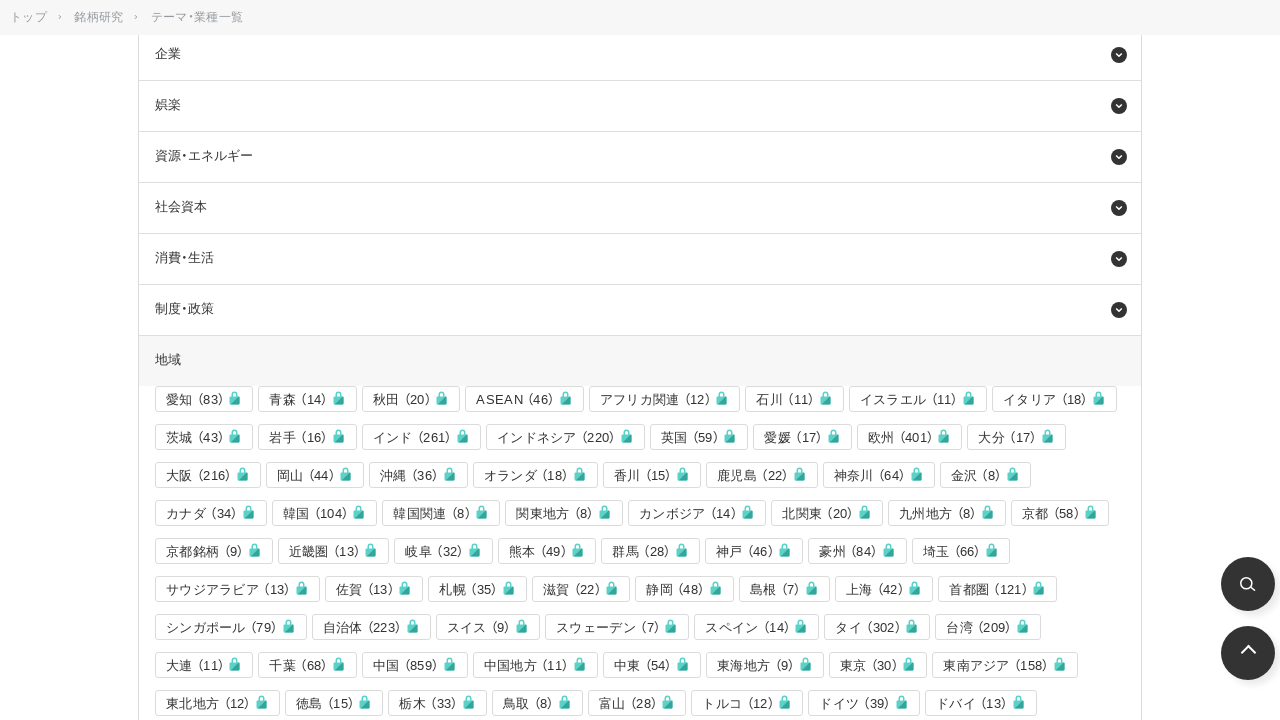

Navigated to theme page (iteration 9/10)
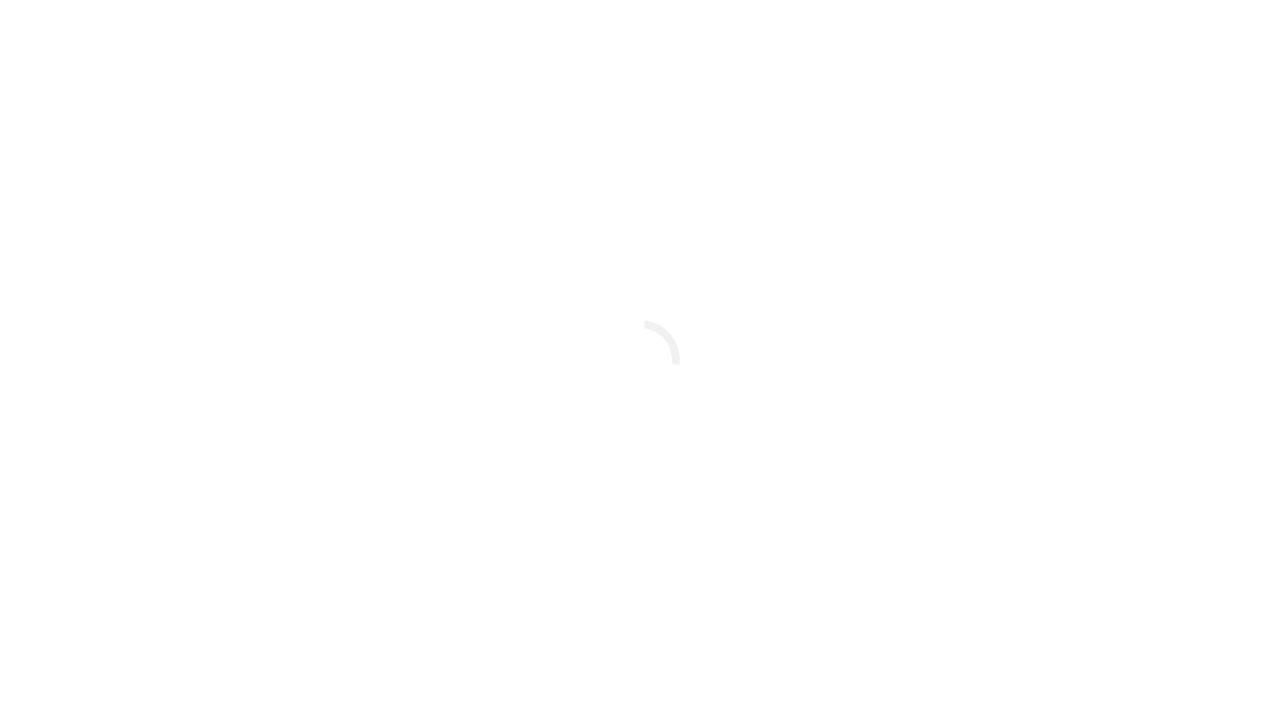

Waited for theme items to reload
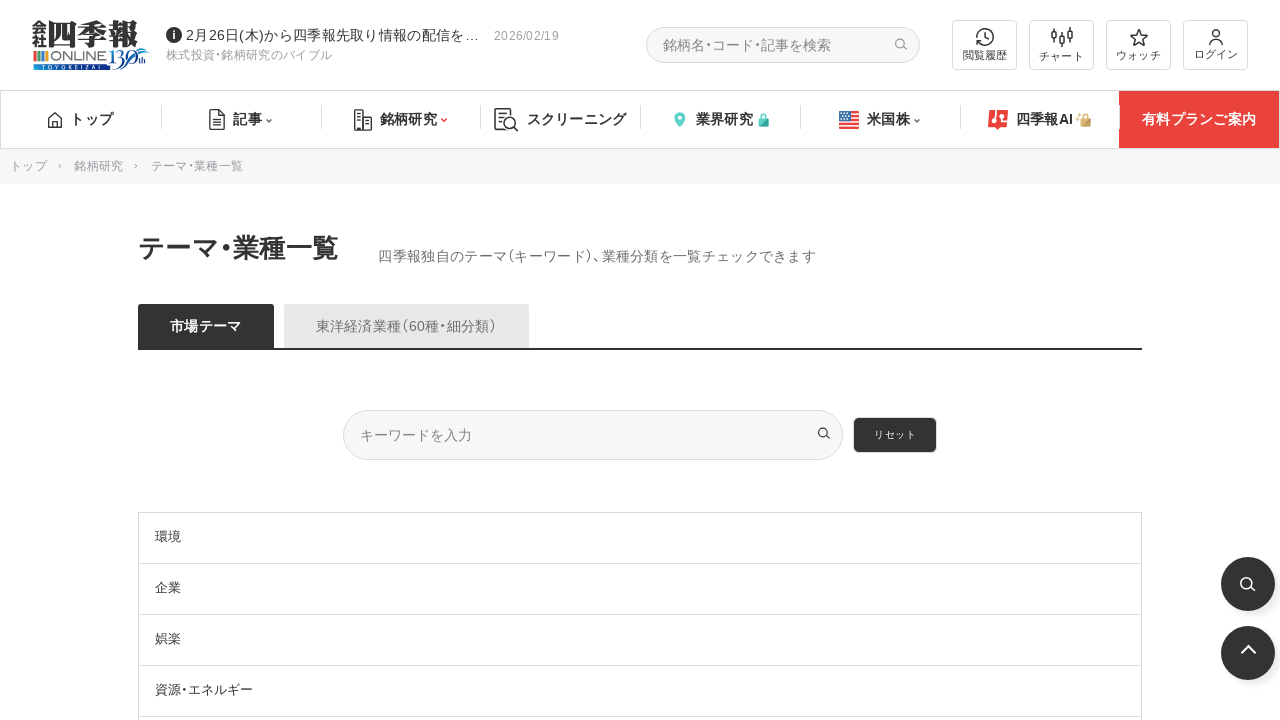

Retrieved fresh theme elements after reload (26 themes available)
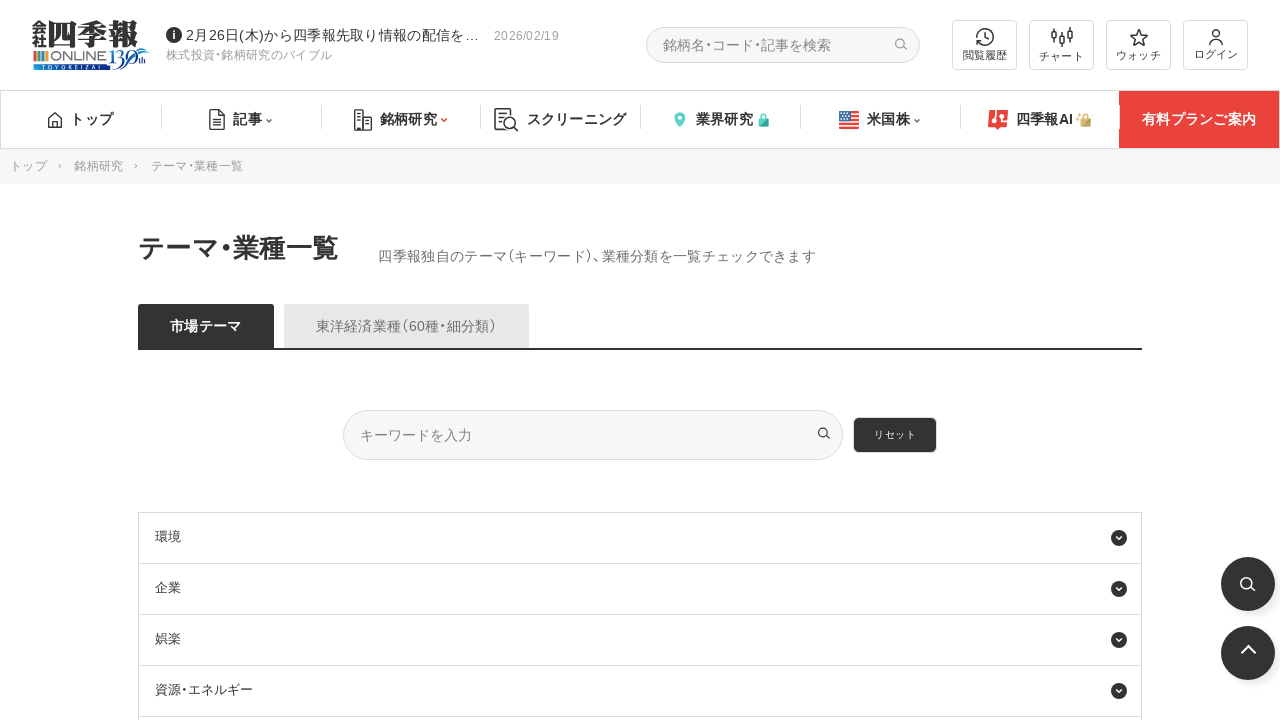

Clicked on theme at index 8 to expand accordion
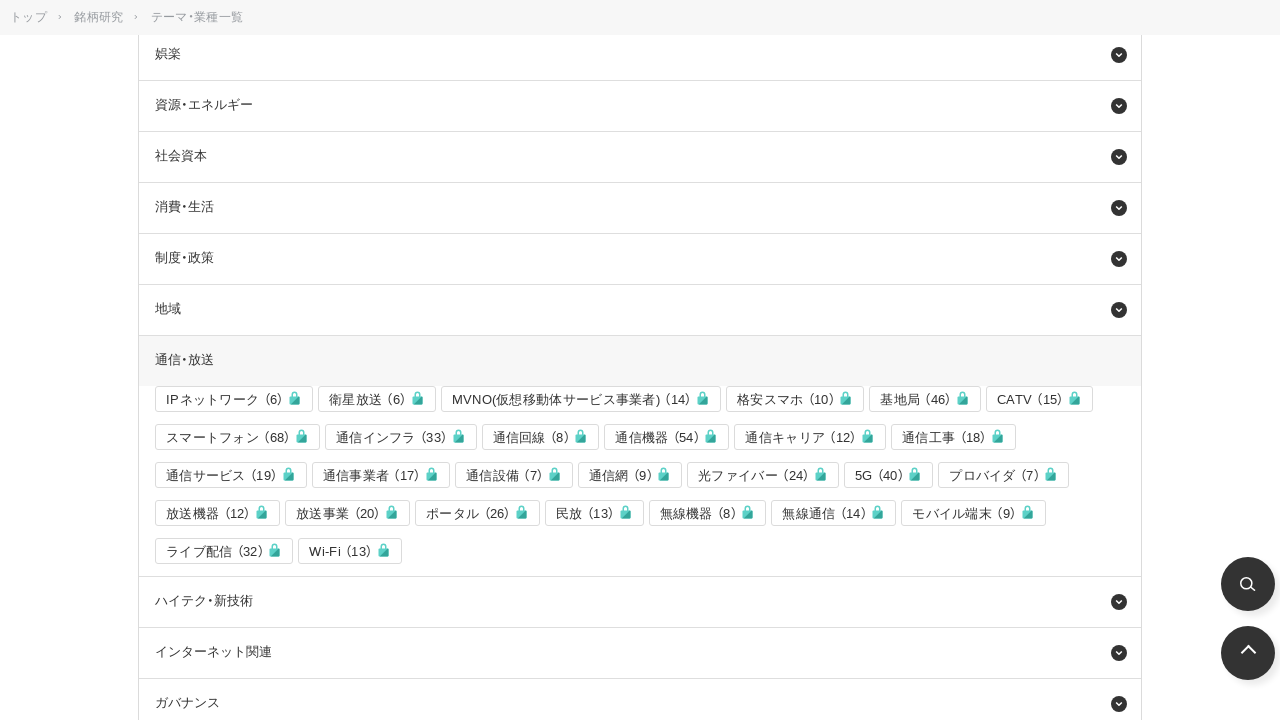

Waited for sub-themes to appear
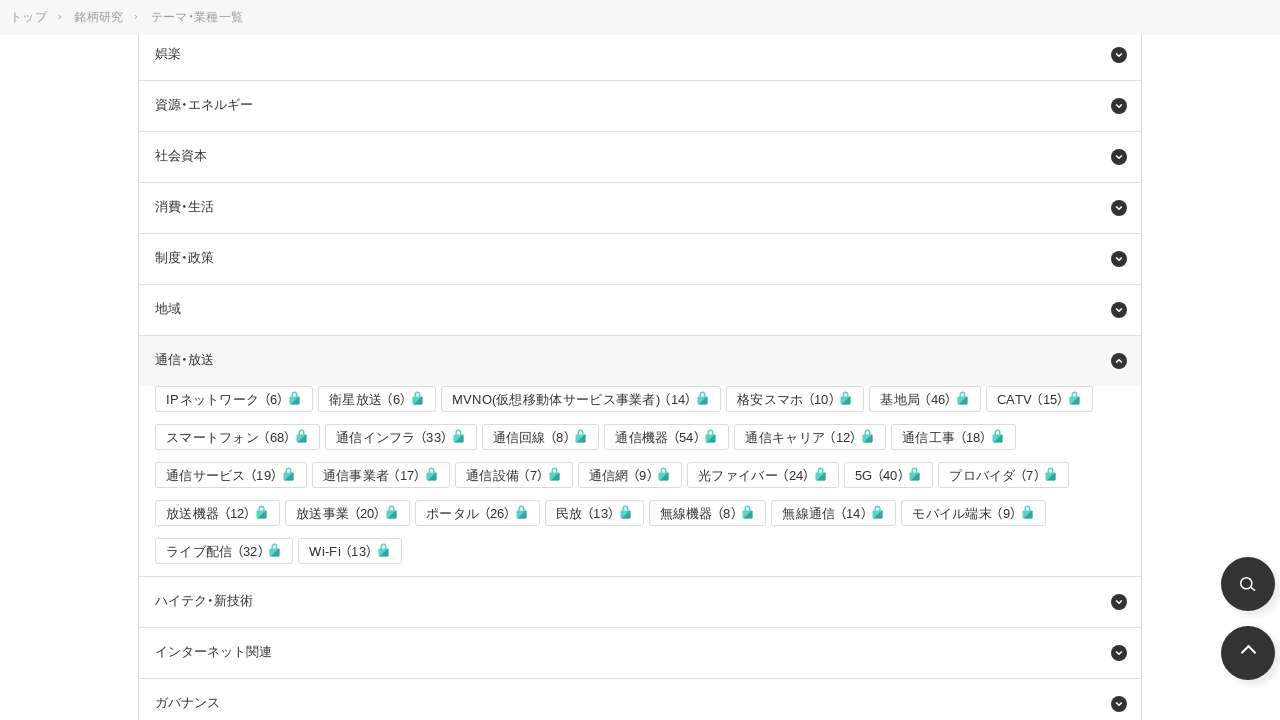

Navigated to theme page (iteration 10/10)
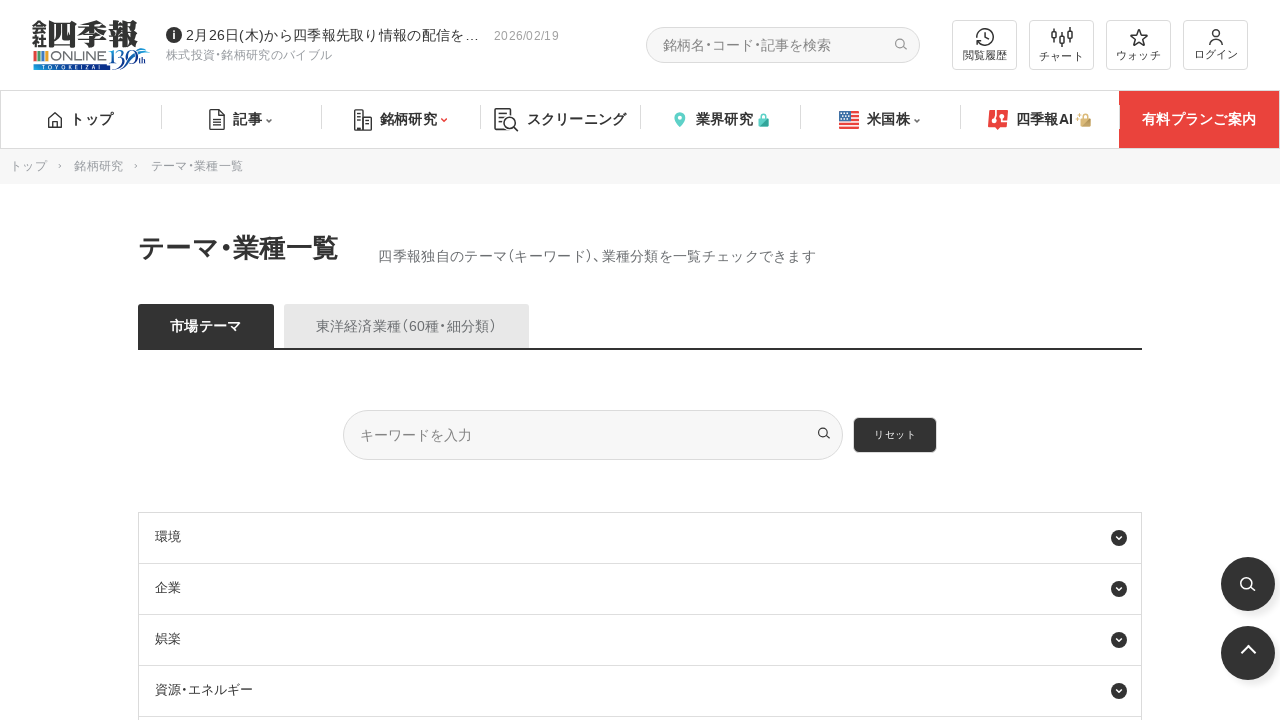

Waited for theme items to reload
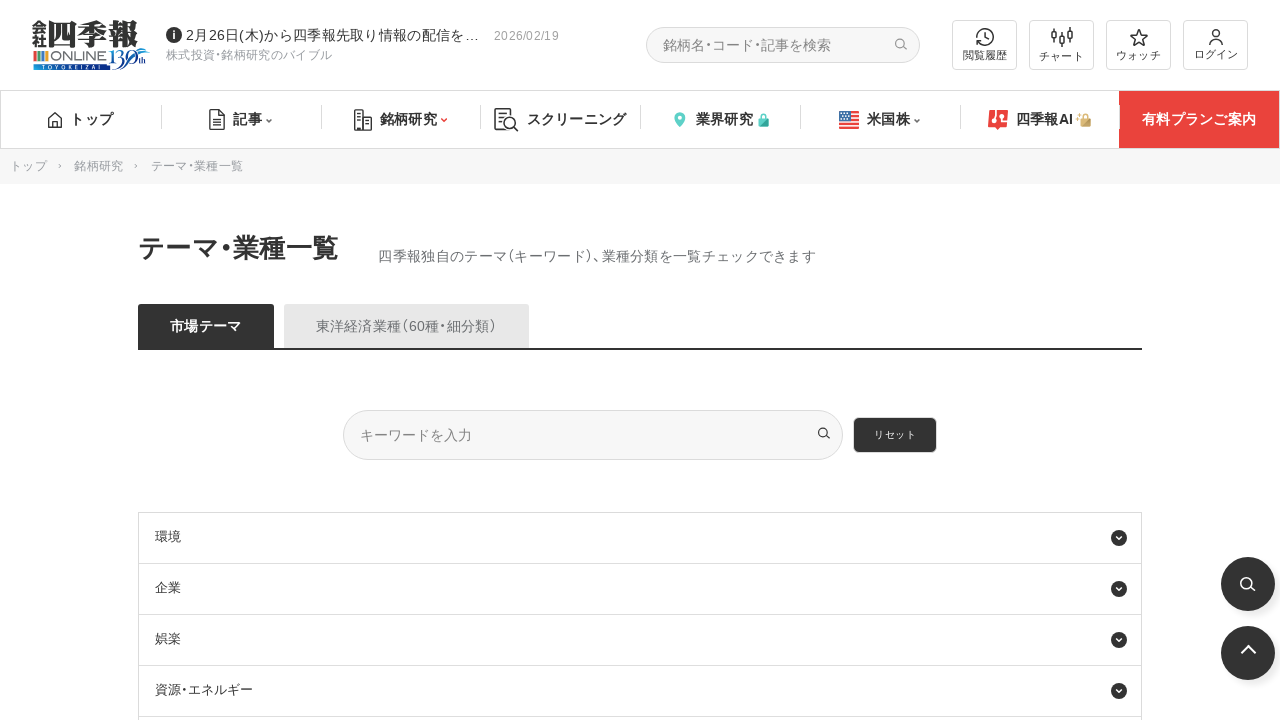

Retrieved fresh theme elements after reload (26 themes available)
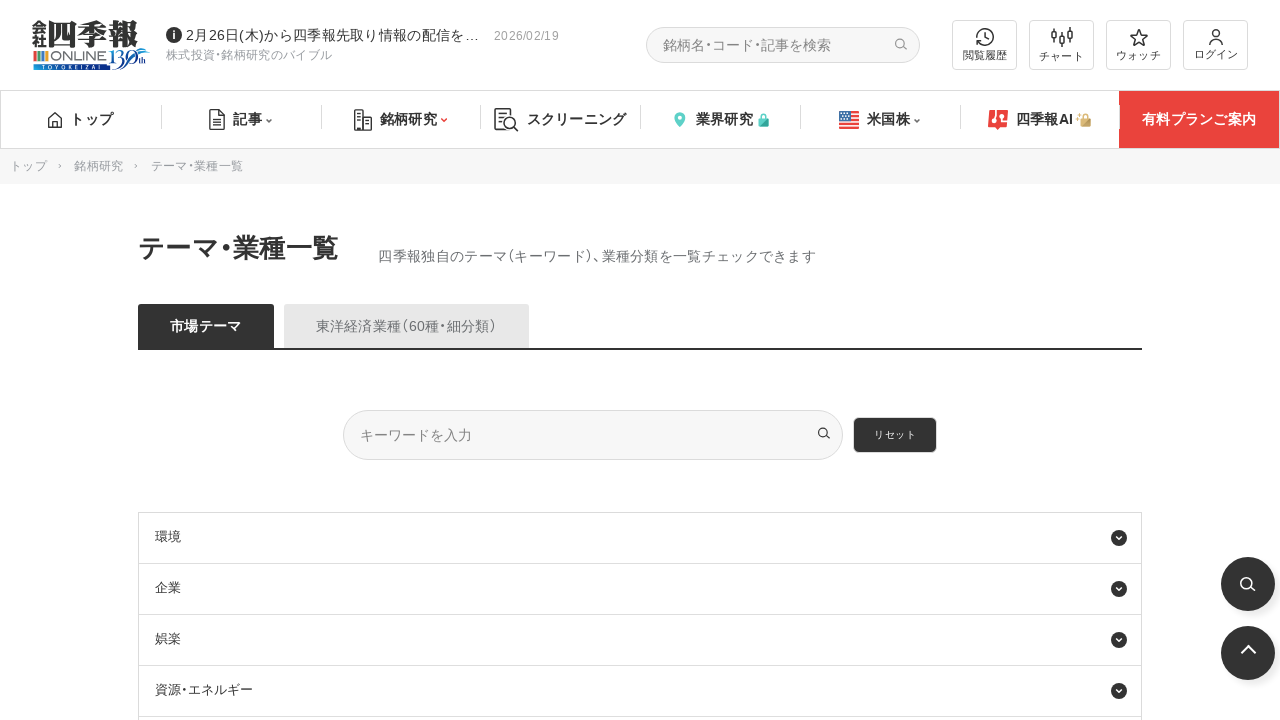

Clicked on theme at index 9 to expand accordion
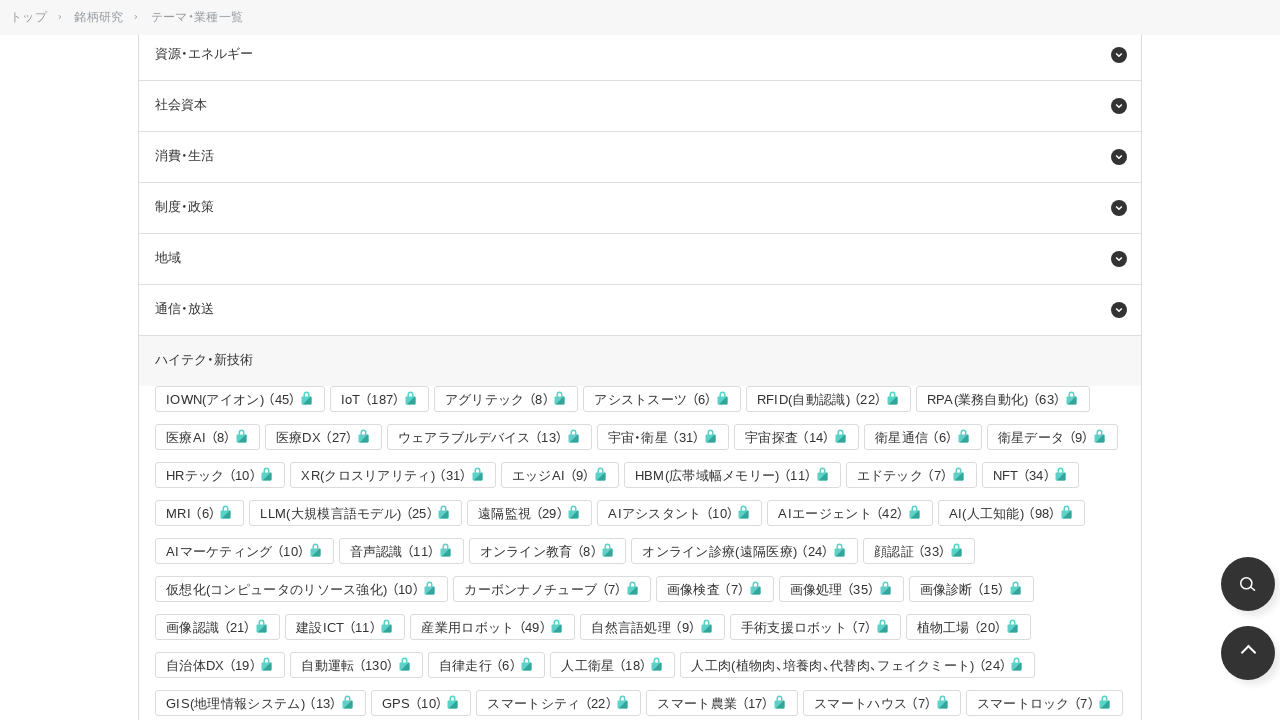

Waited for sub-themes to appear
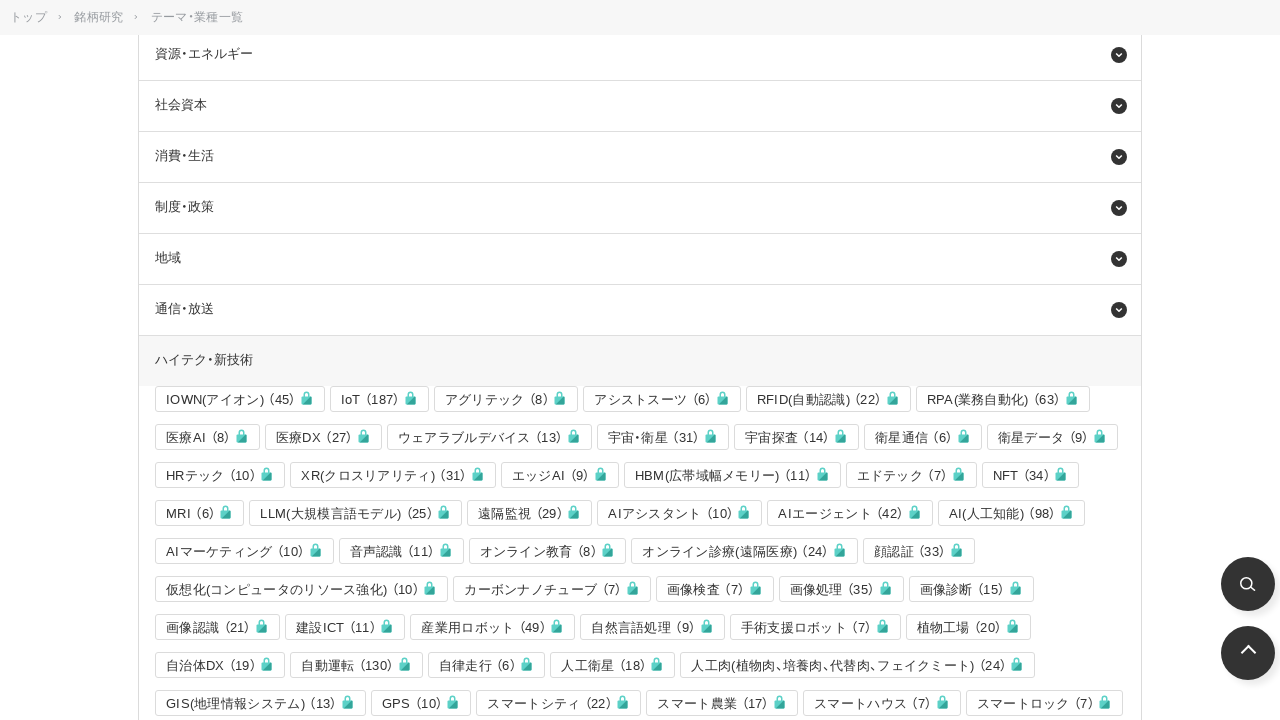

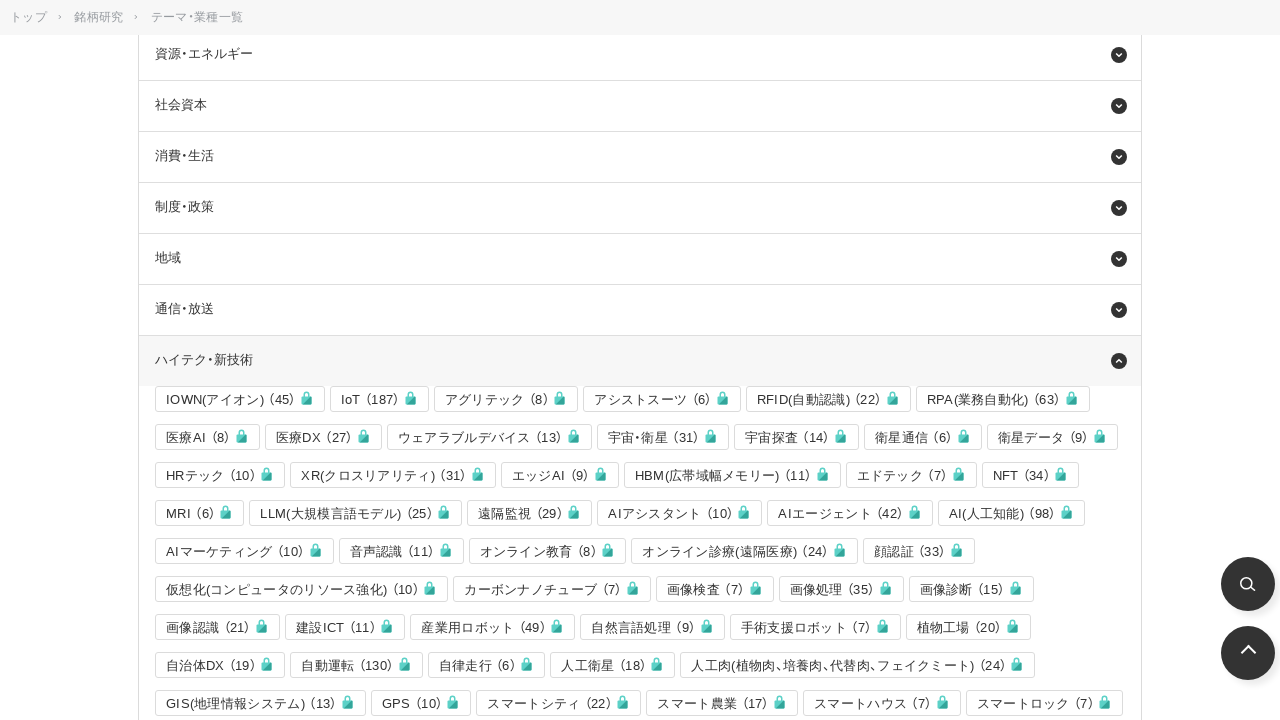